Tests various mouse interaction actions including drag-and-drop, right-click, double-click, click-and-hold, and hover navigation on a demo automation testing site.

Starting URL: https://demo.automationtesting.in/Static.html

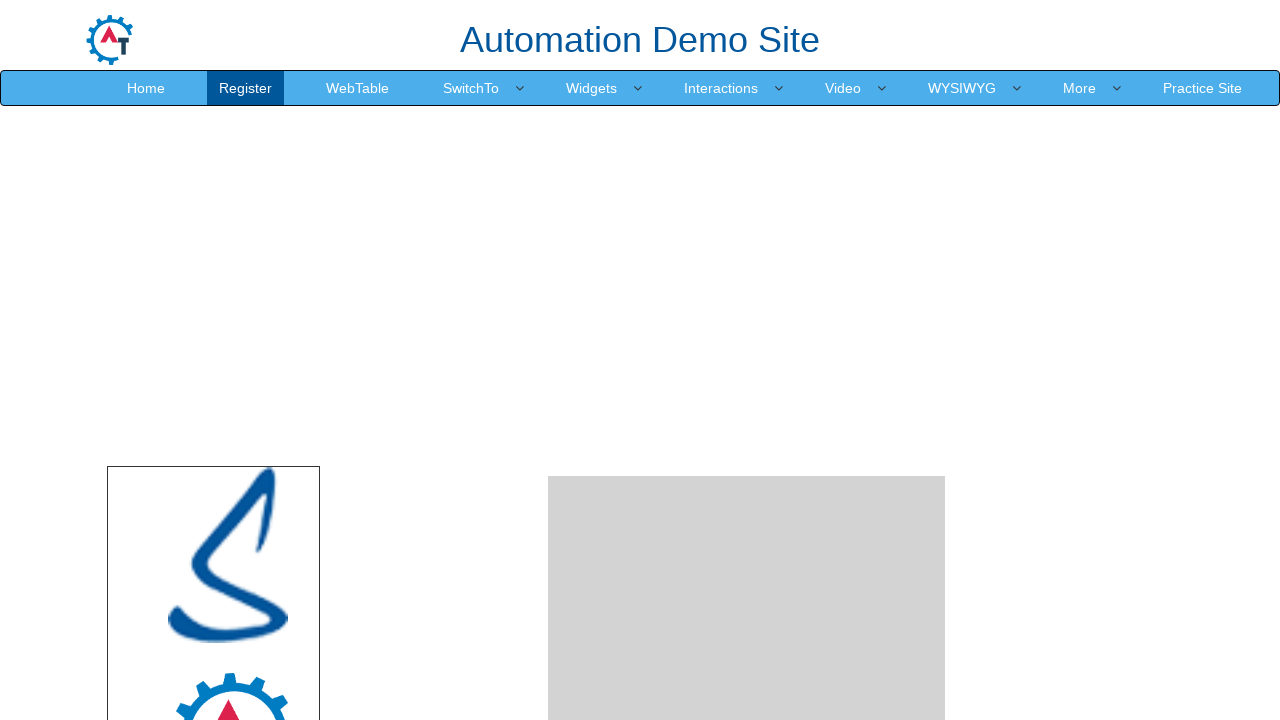

Set viewport size to 1920x1080
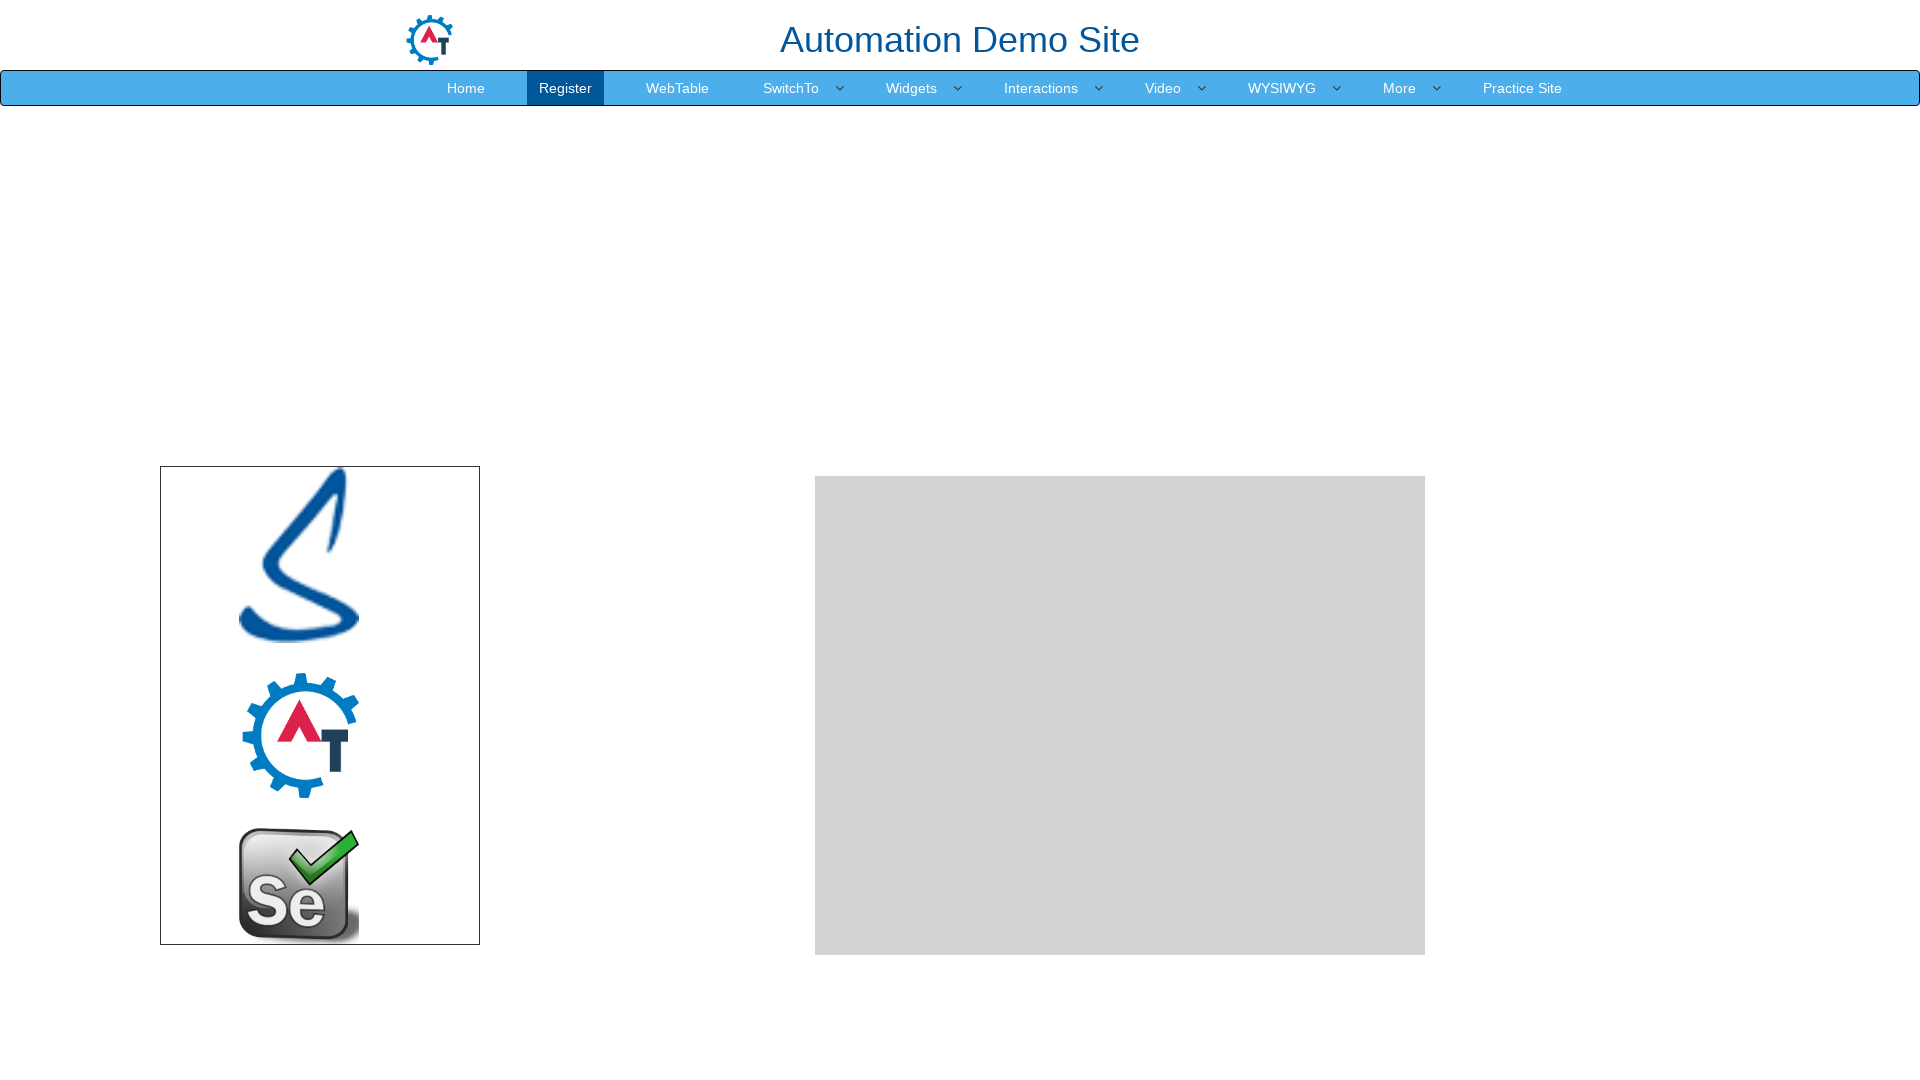

Located drag source element with id 'dragarea'
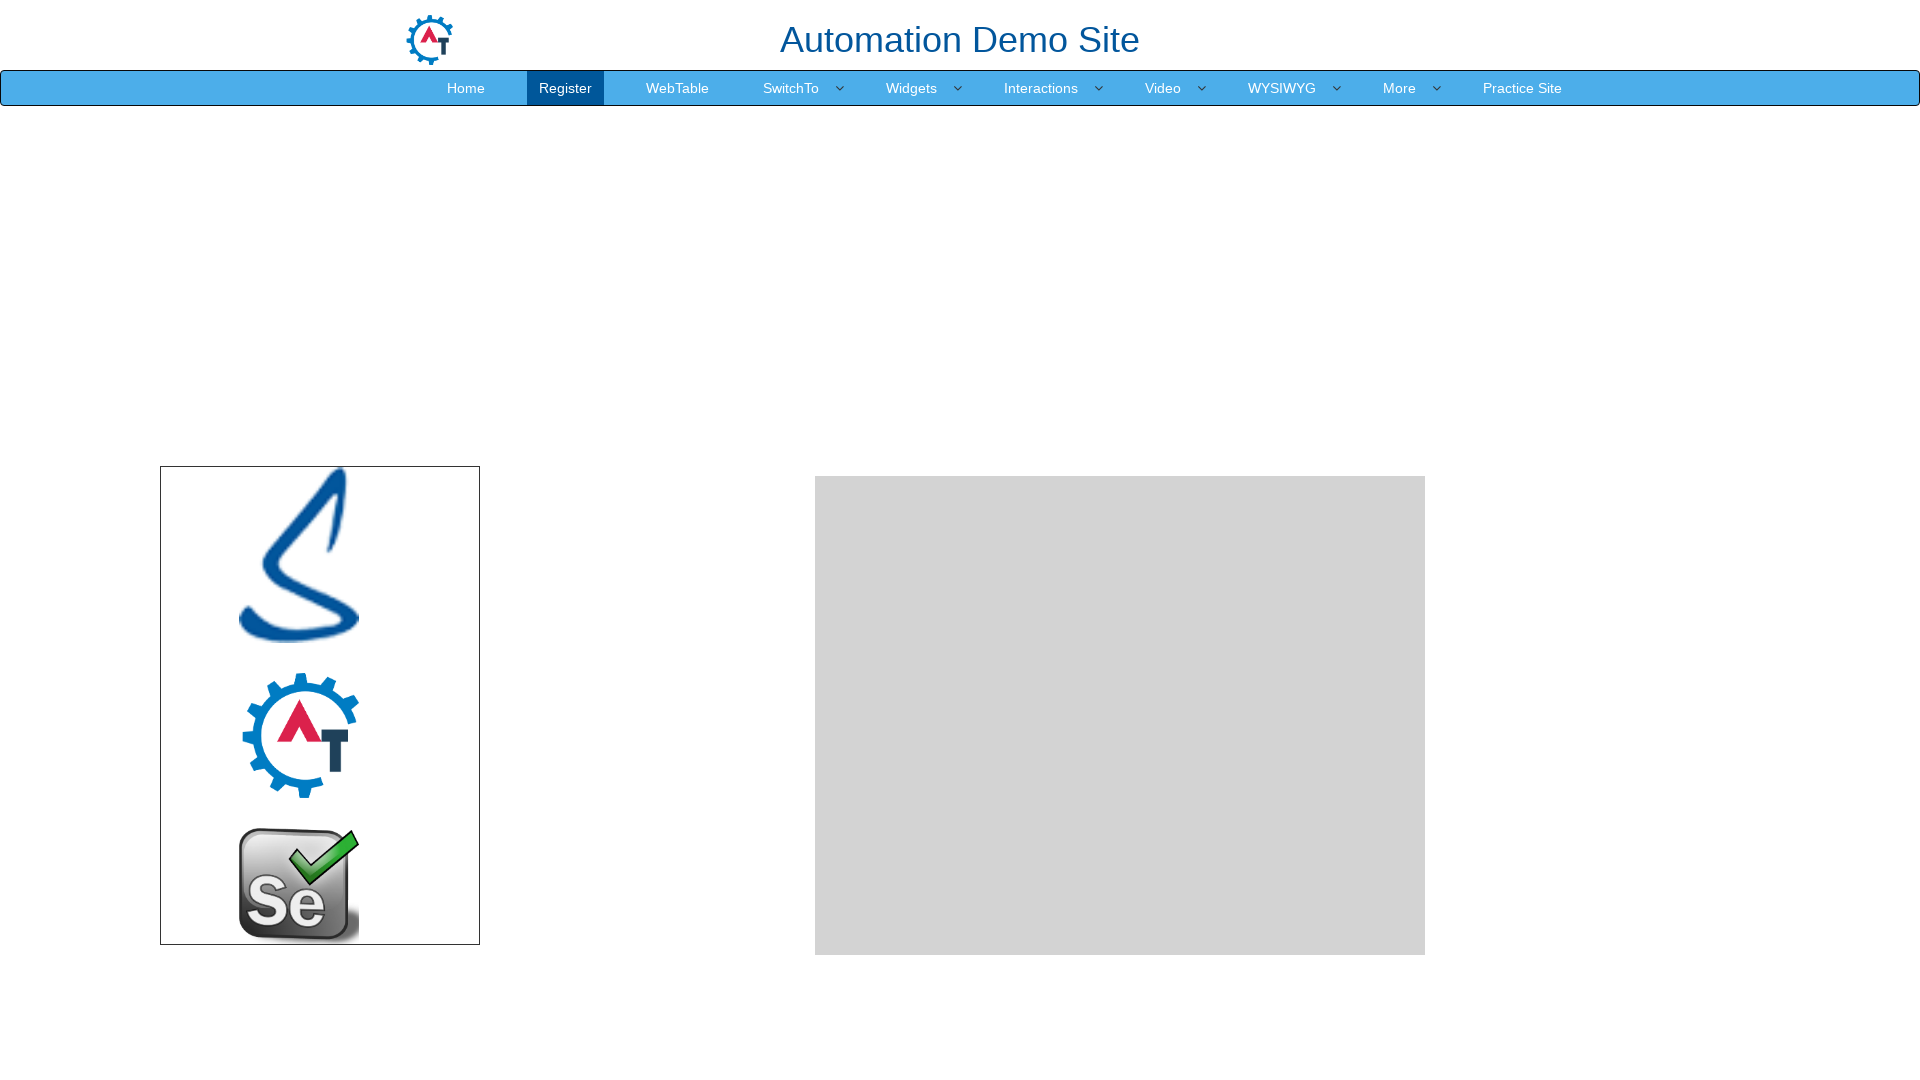

Located drop target element with id 'droparea'
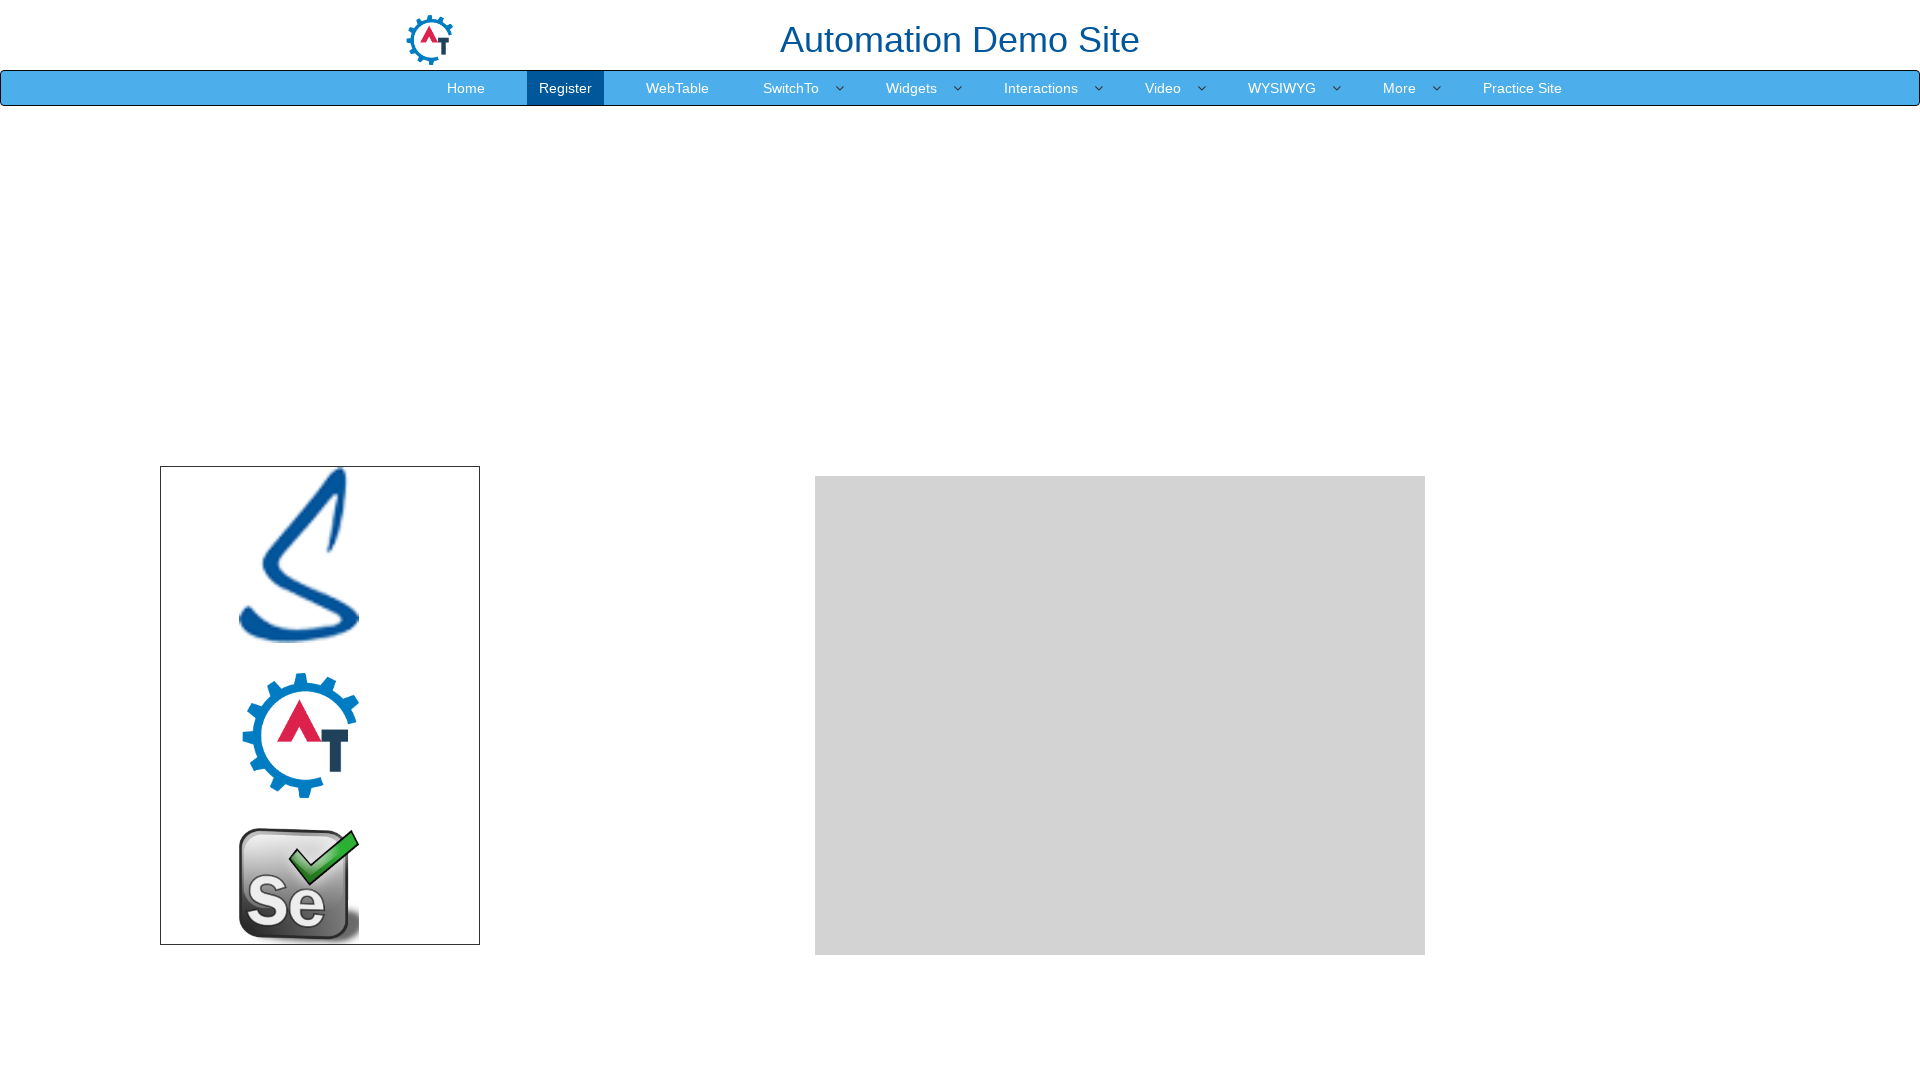

Performed drag and drop from drag source to drop target at (1120, 715)
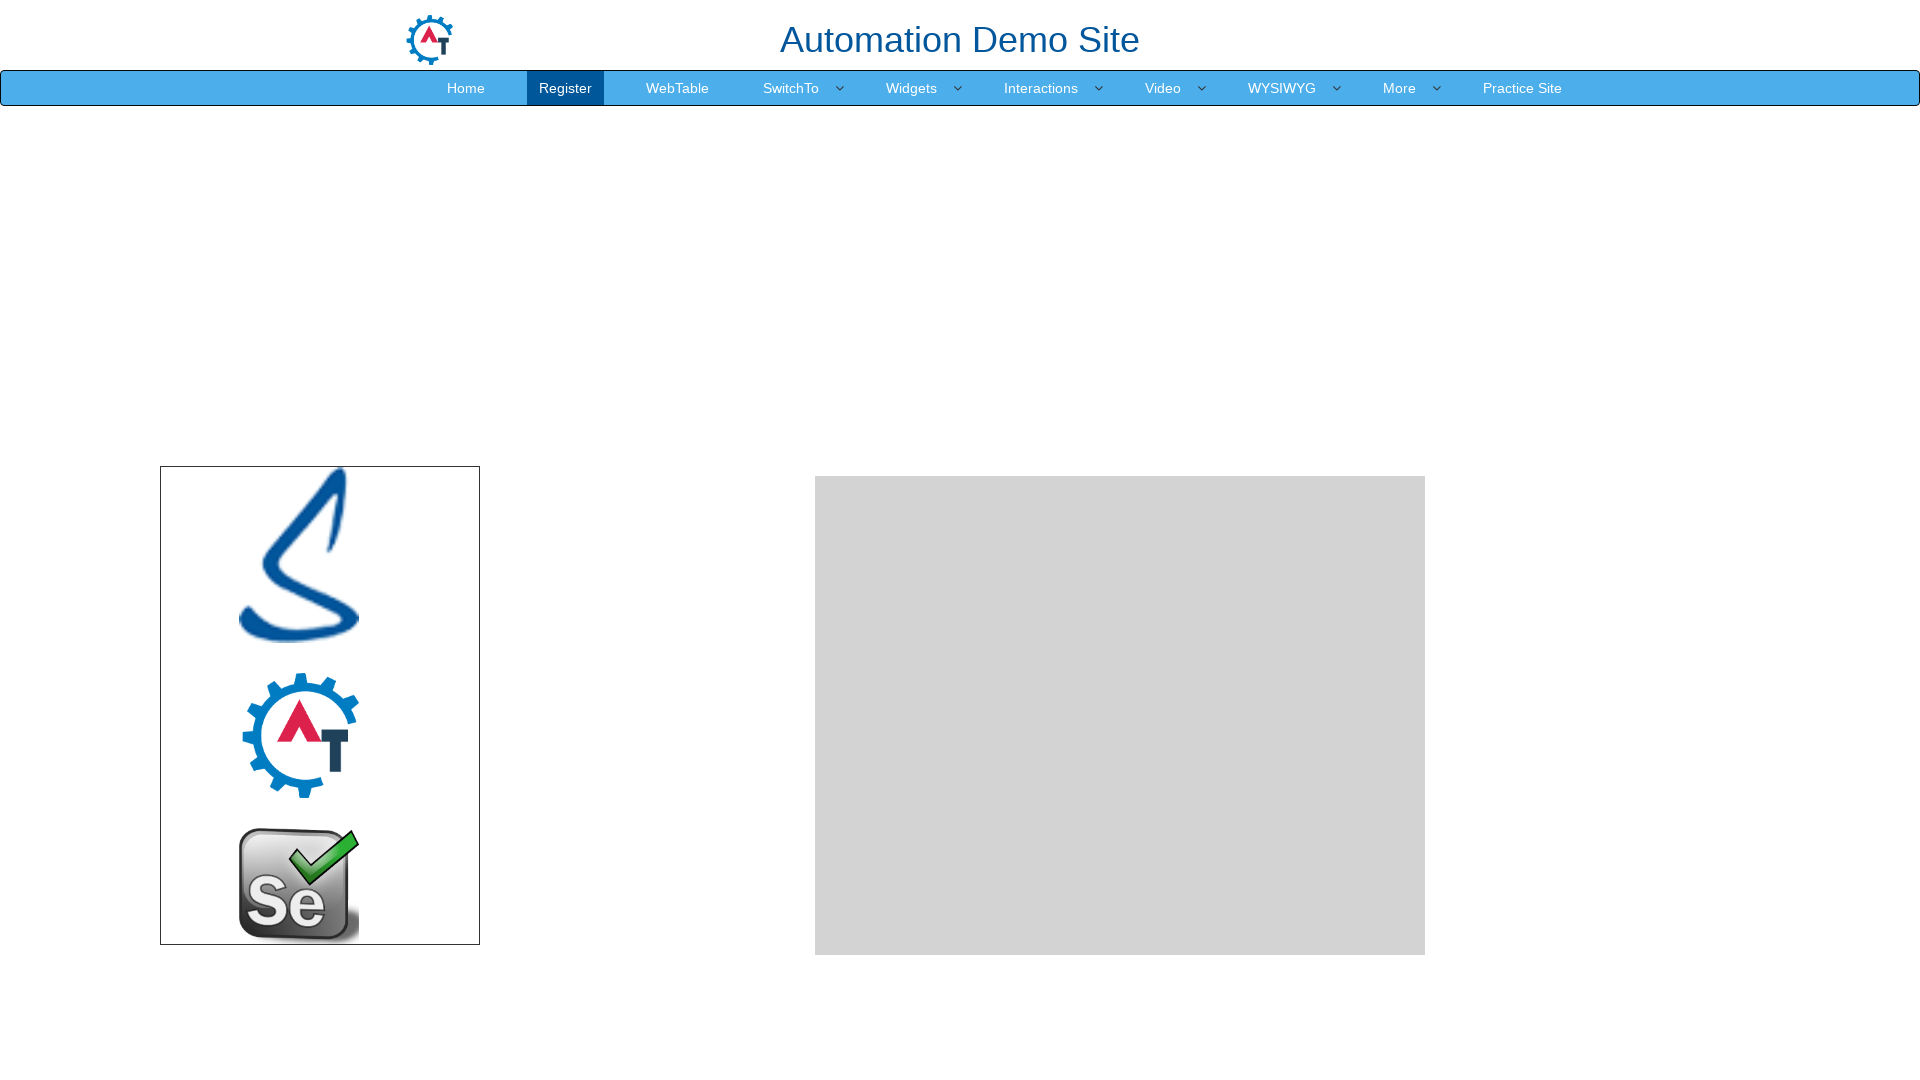

Right-clicked on the drag source element at (320, 705) on xpath=//div[@id='dragarea']
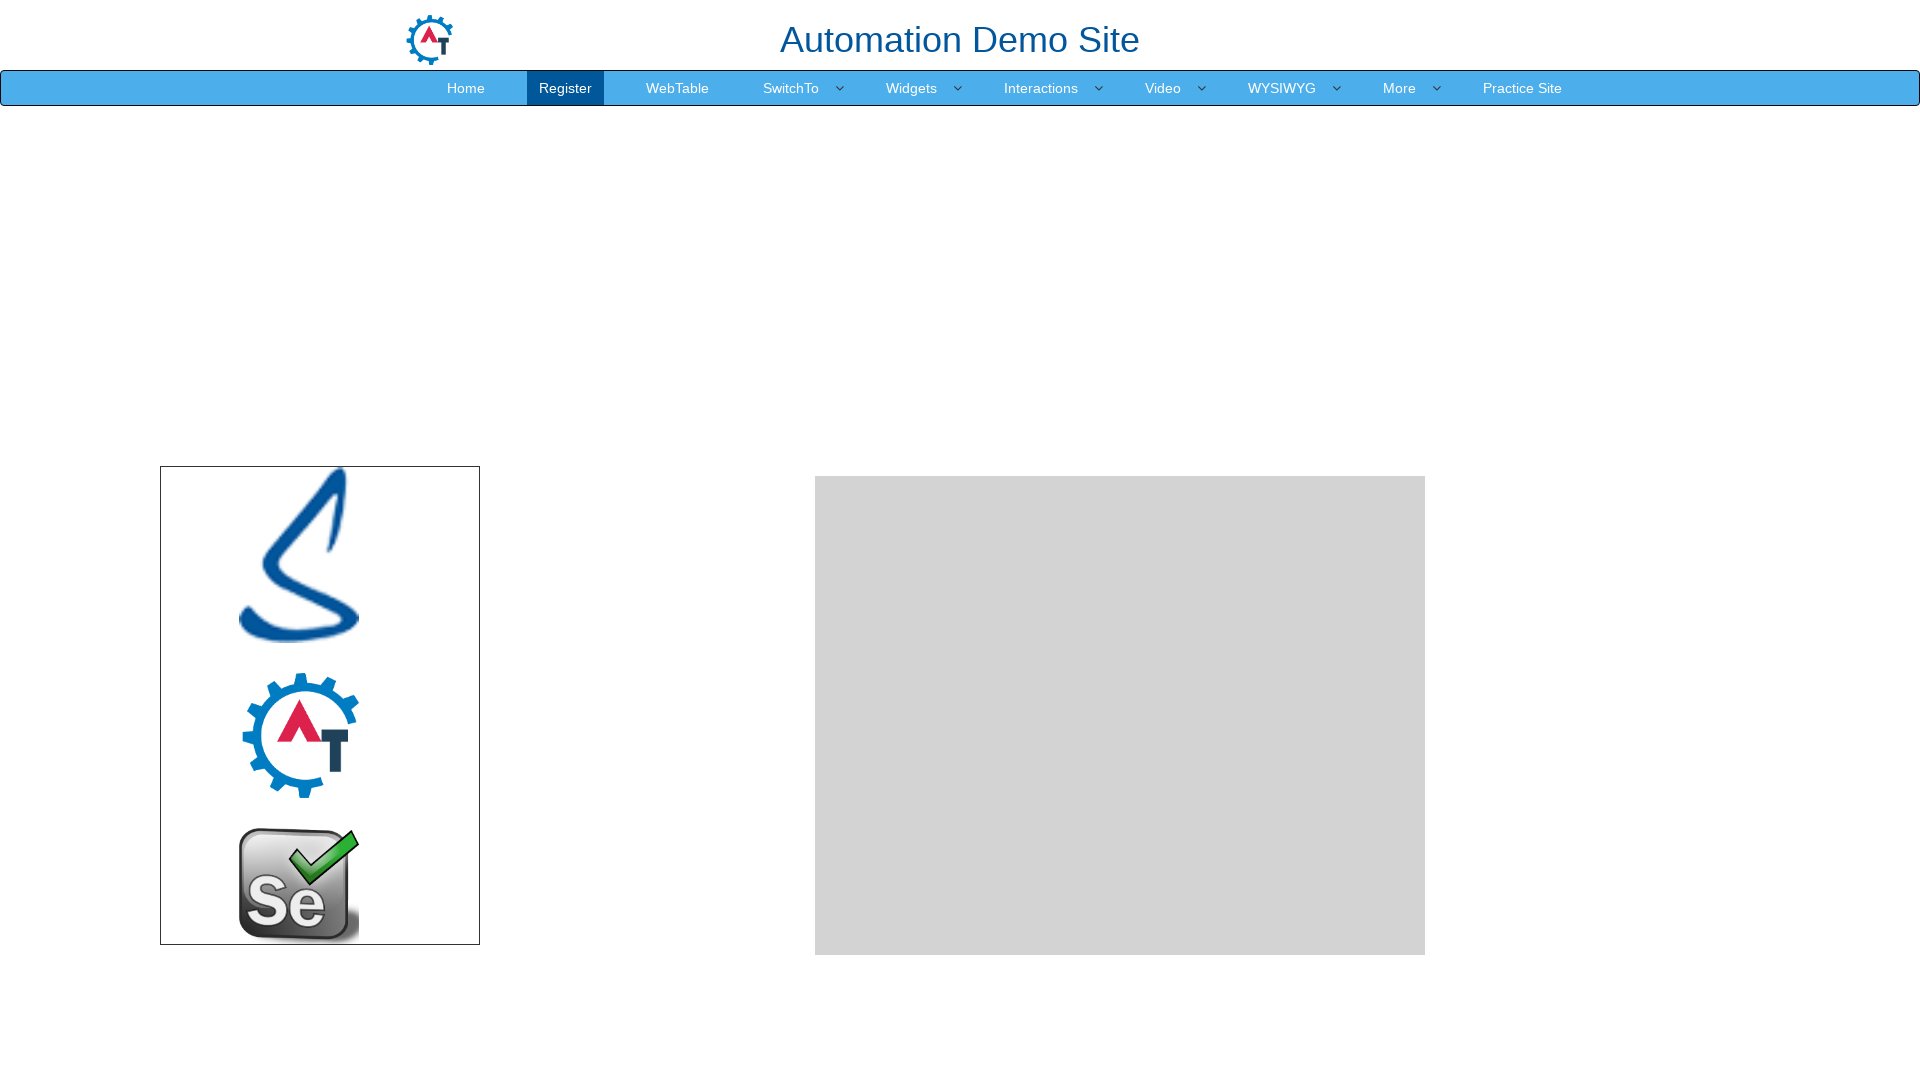

Double-clicked on the drop target element at (1120, 715) on #droparea
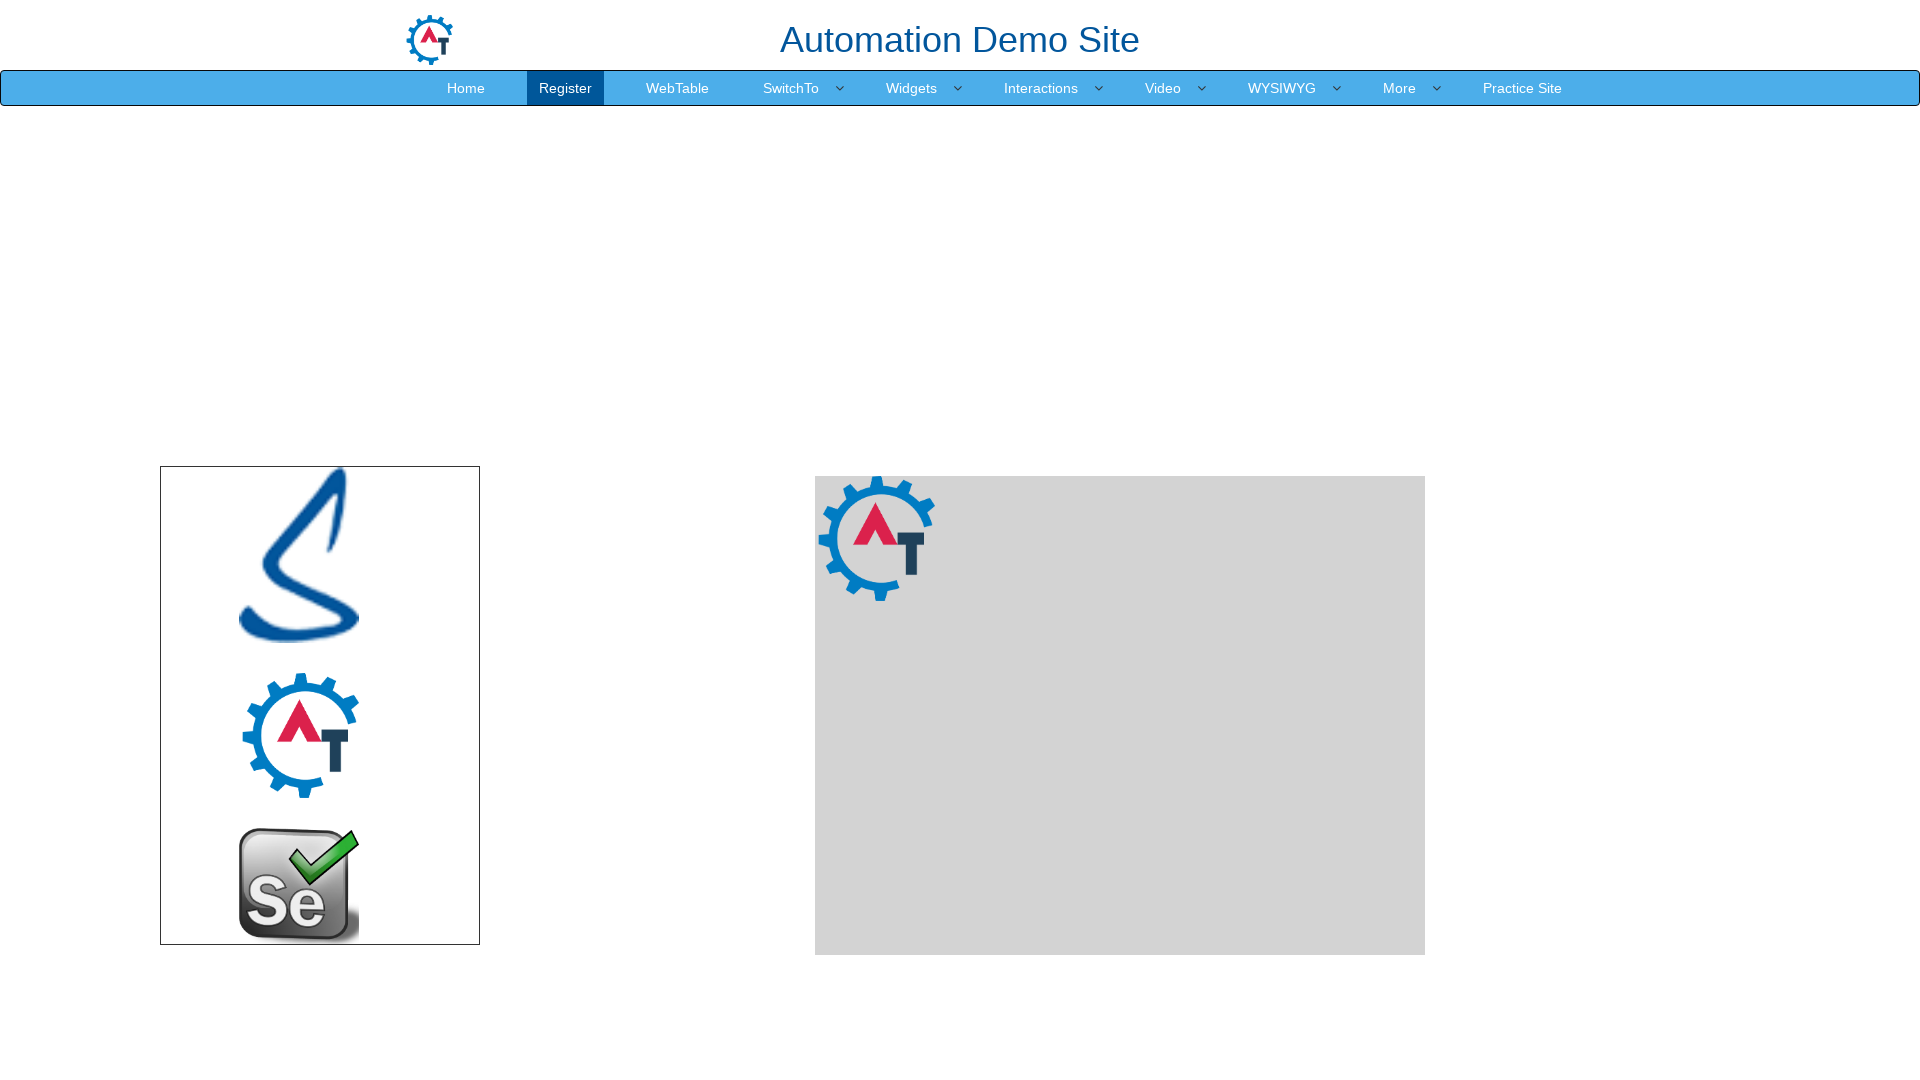

Retrieved bounding box of drop target element
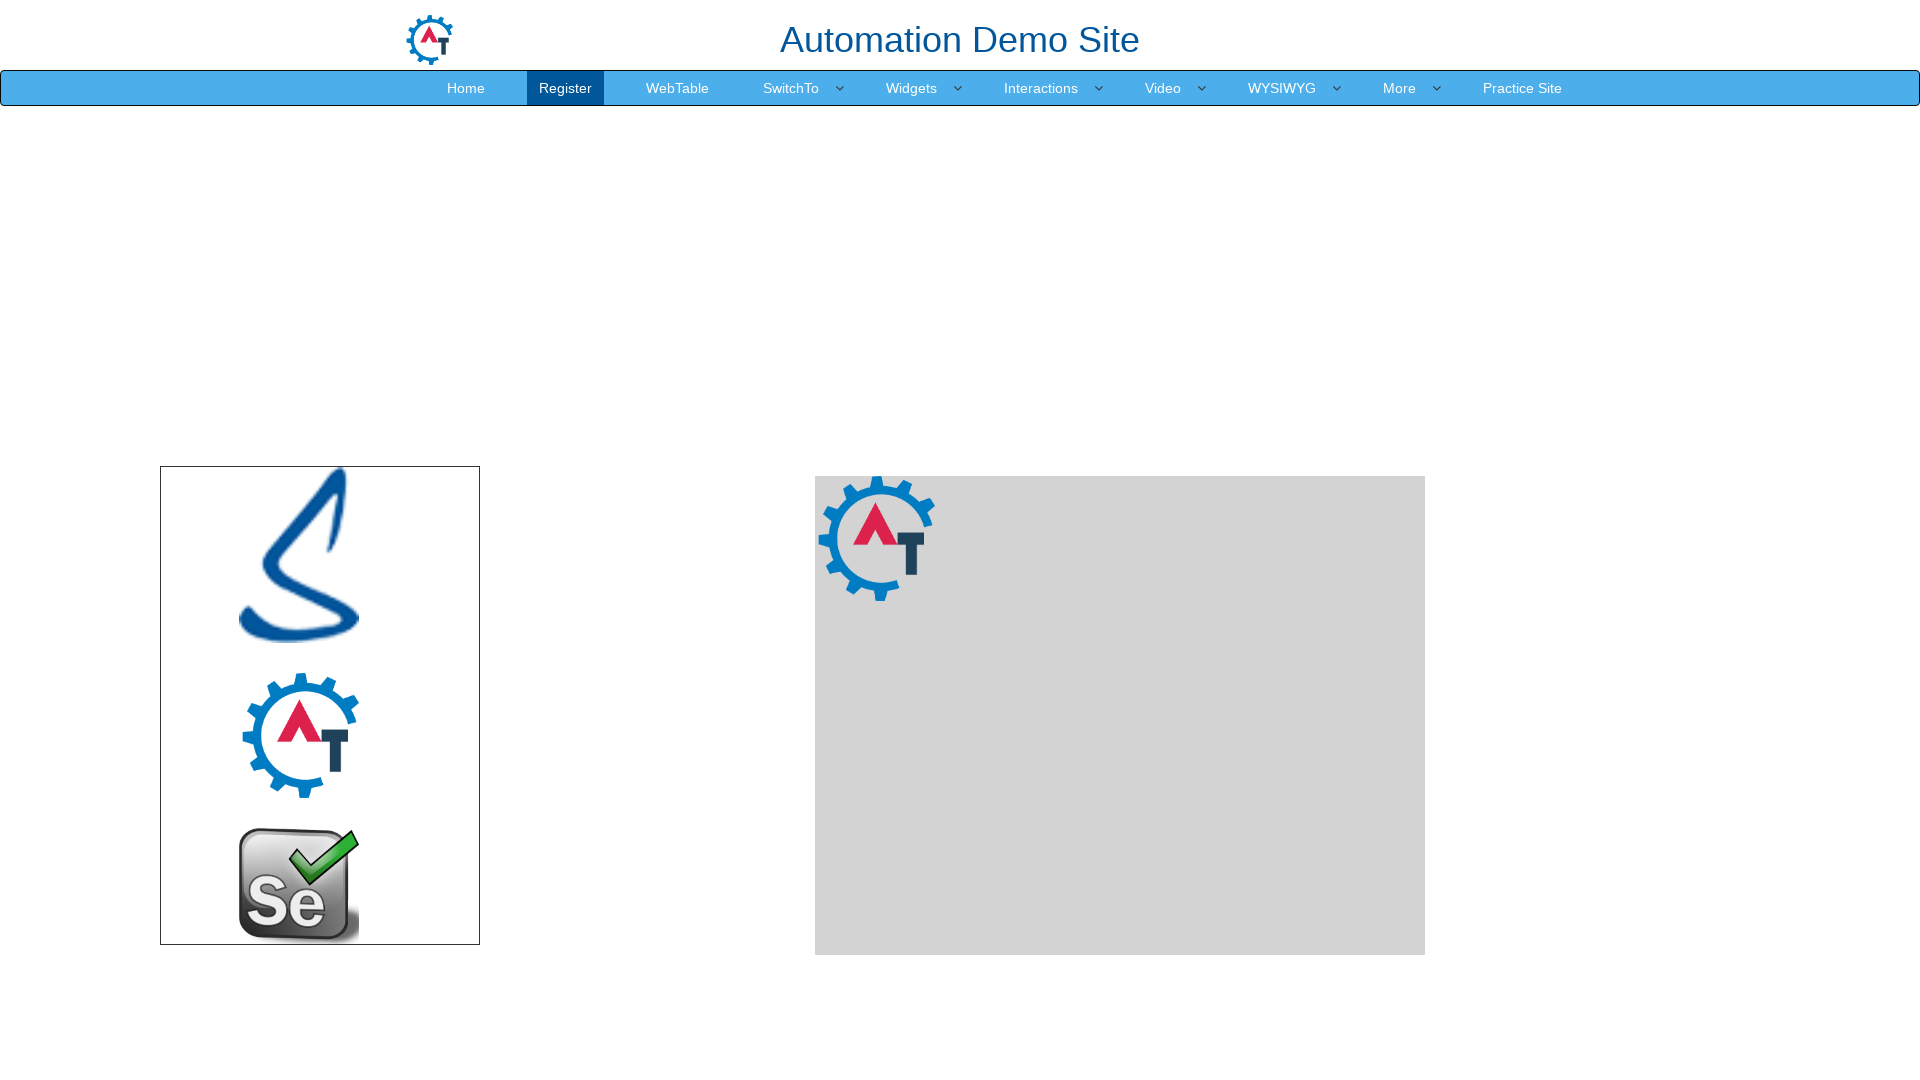

Moved mouse to center of drop target element at (1120, 715)
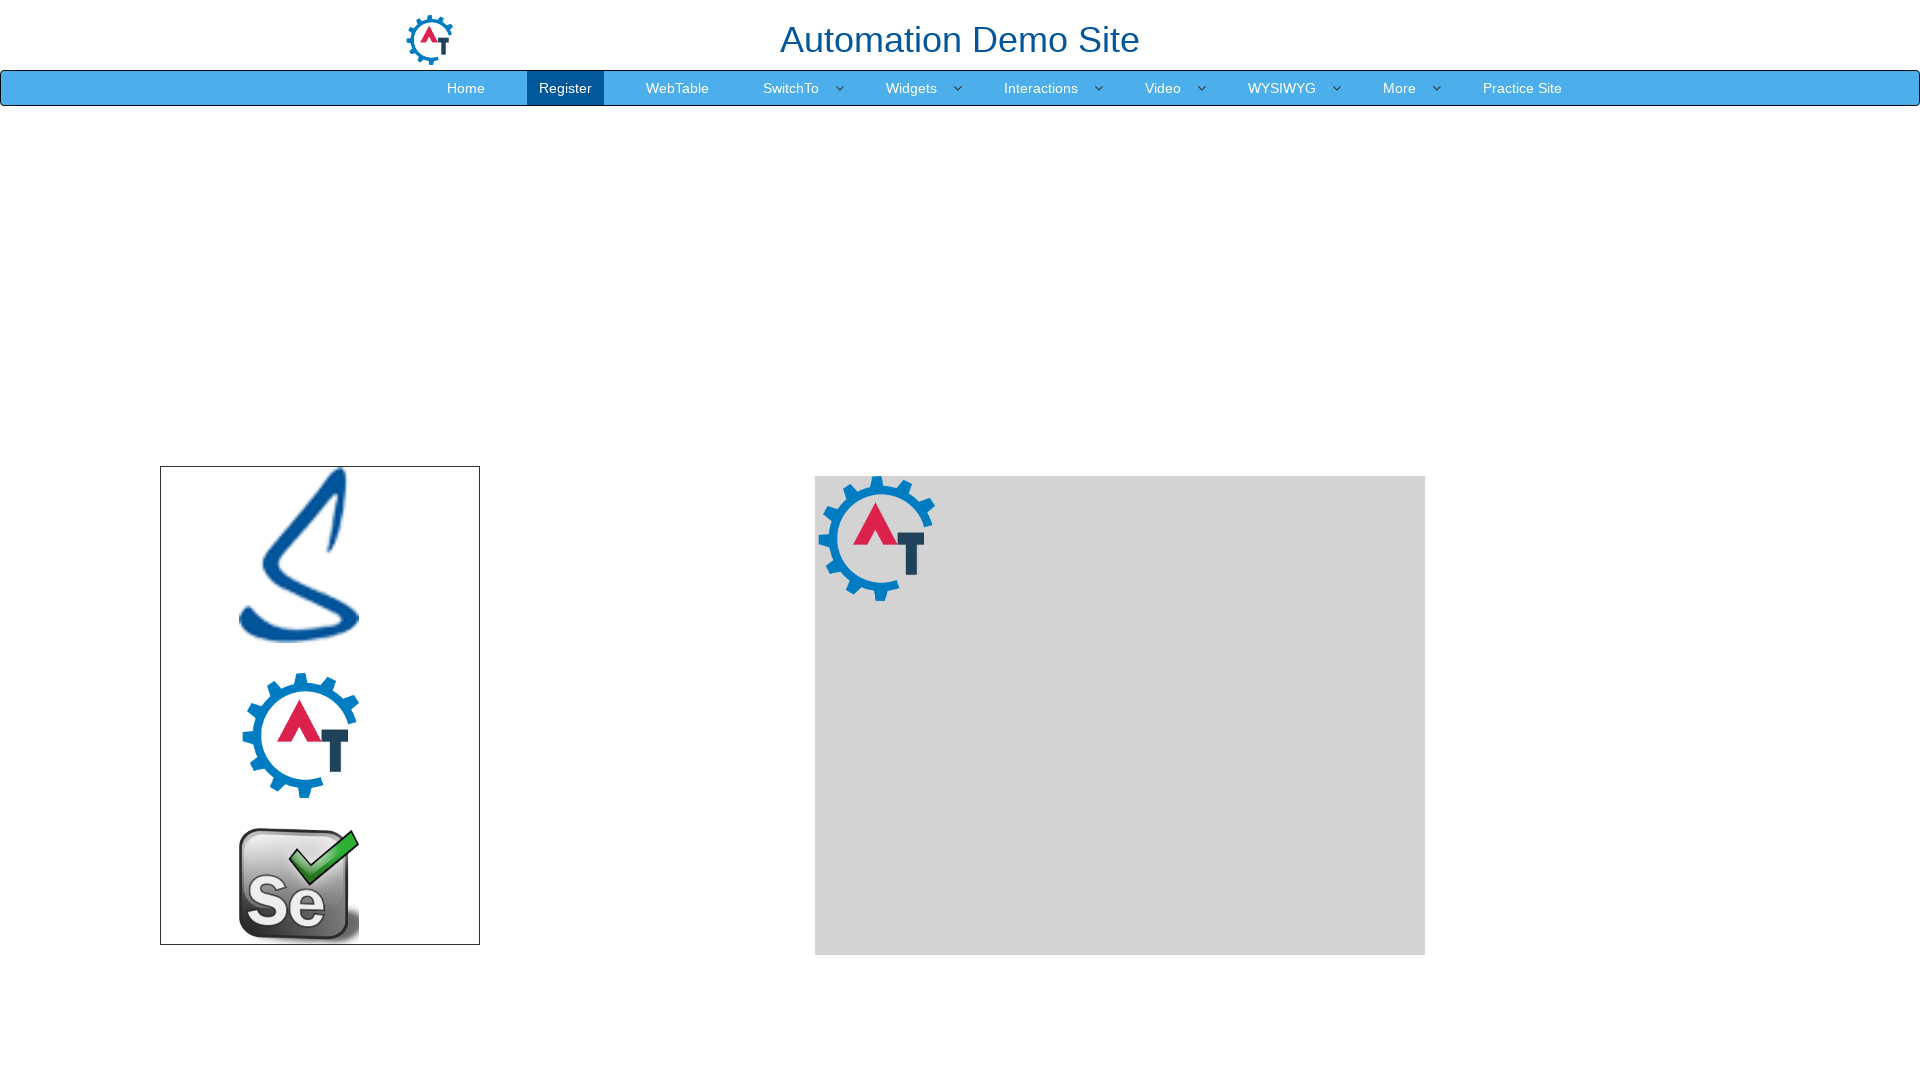

Pressed mouse button down on drop target at (1120, 715)
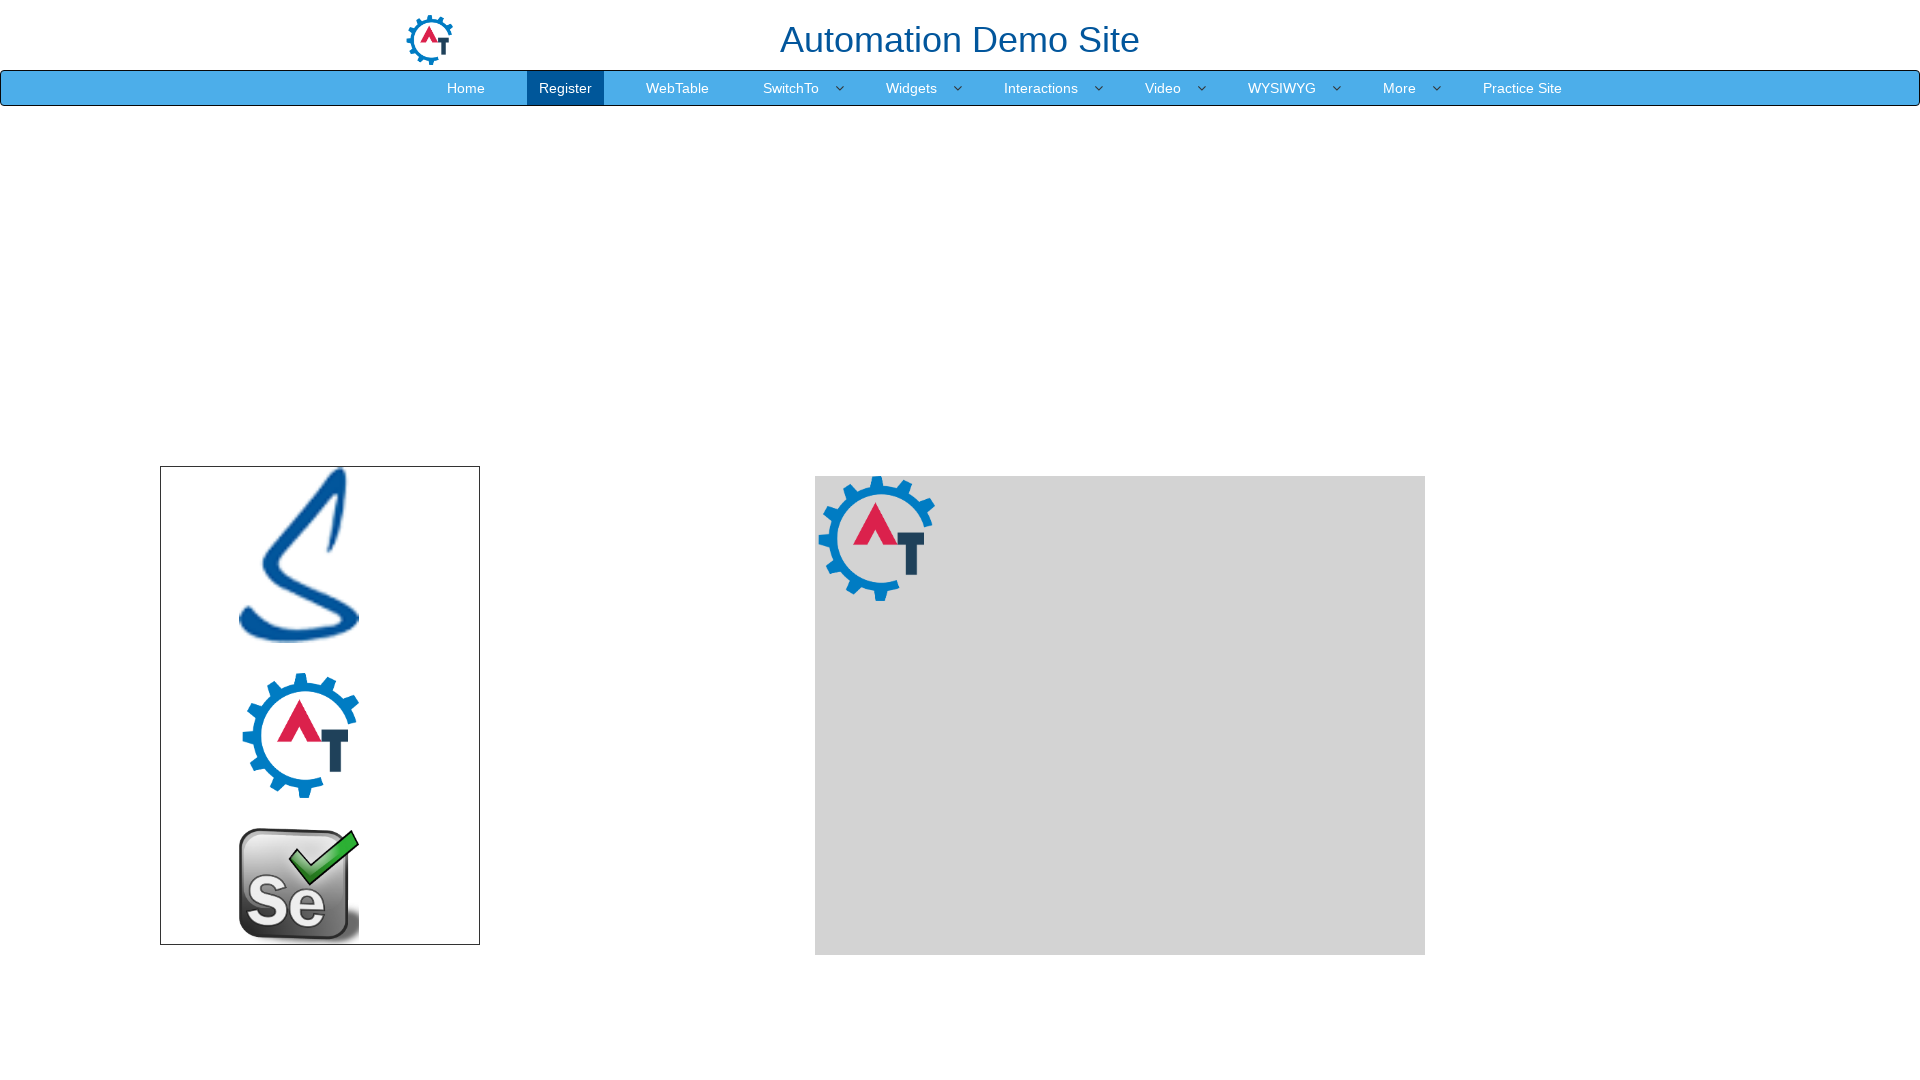

Waited 2 seconds with mouse button held down
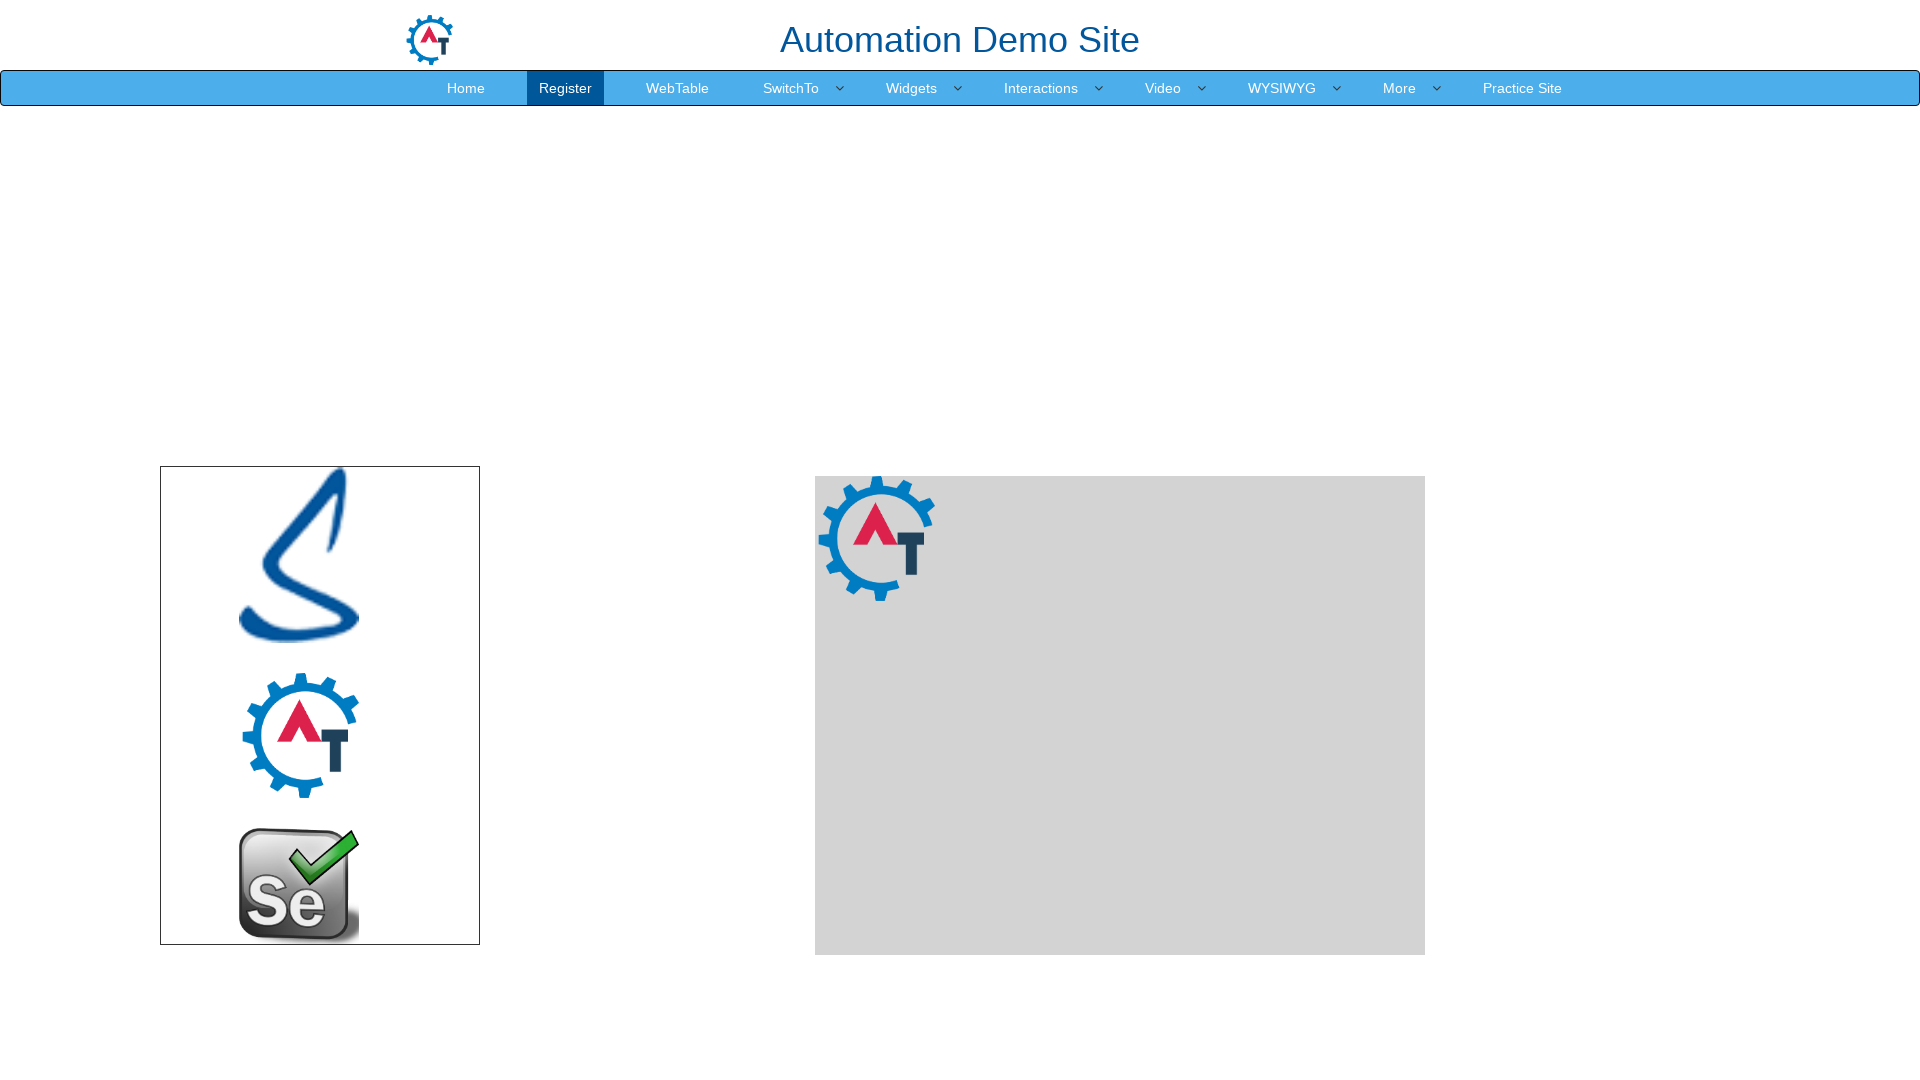

Released mouse button at (1120, 715)
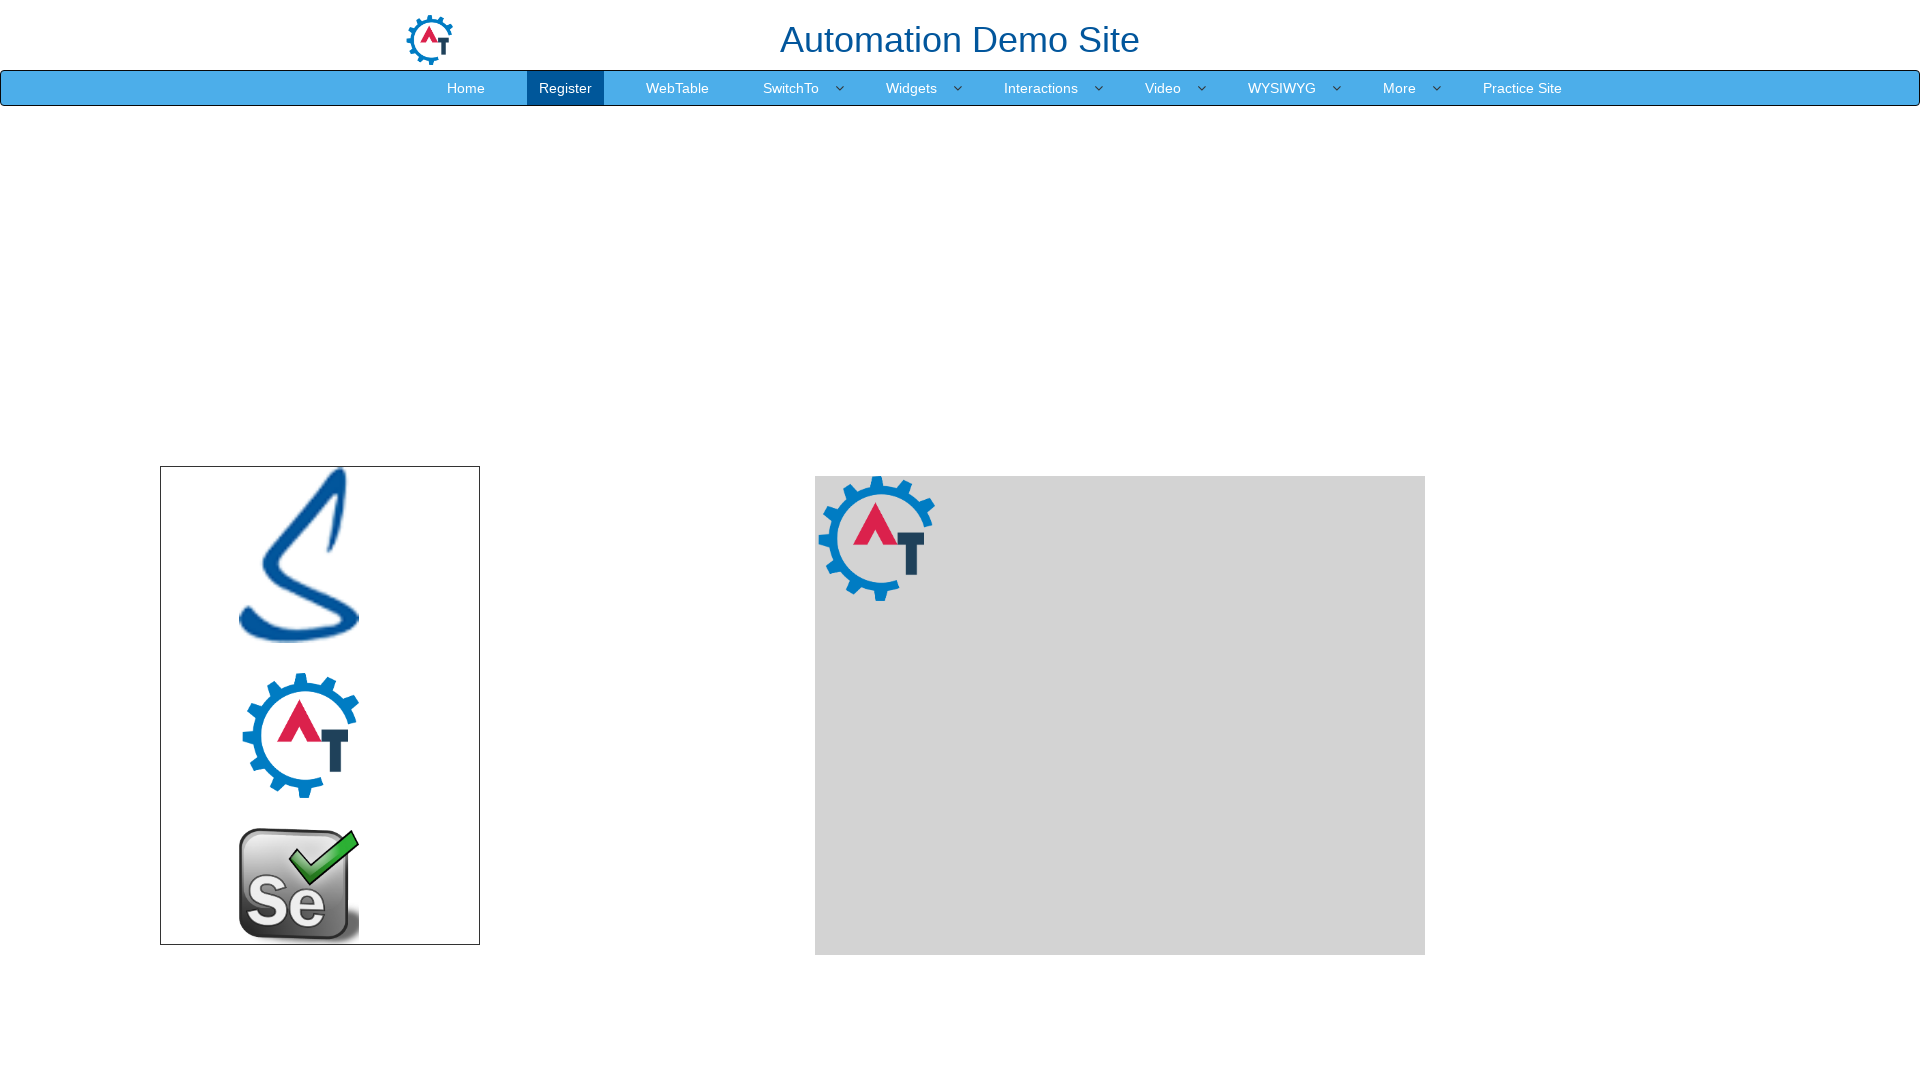

Located Interactions menu link
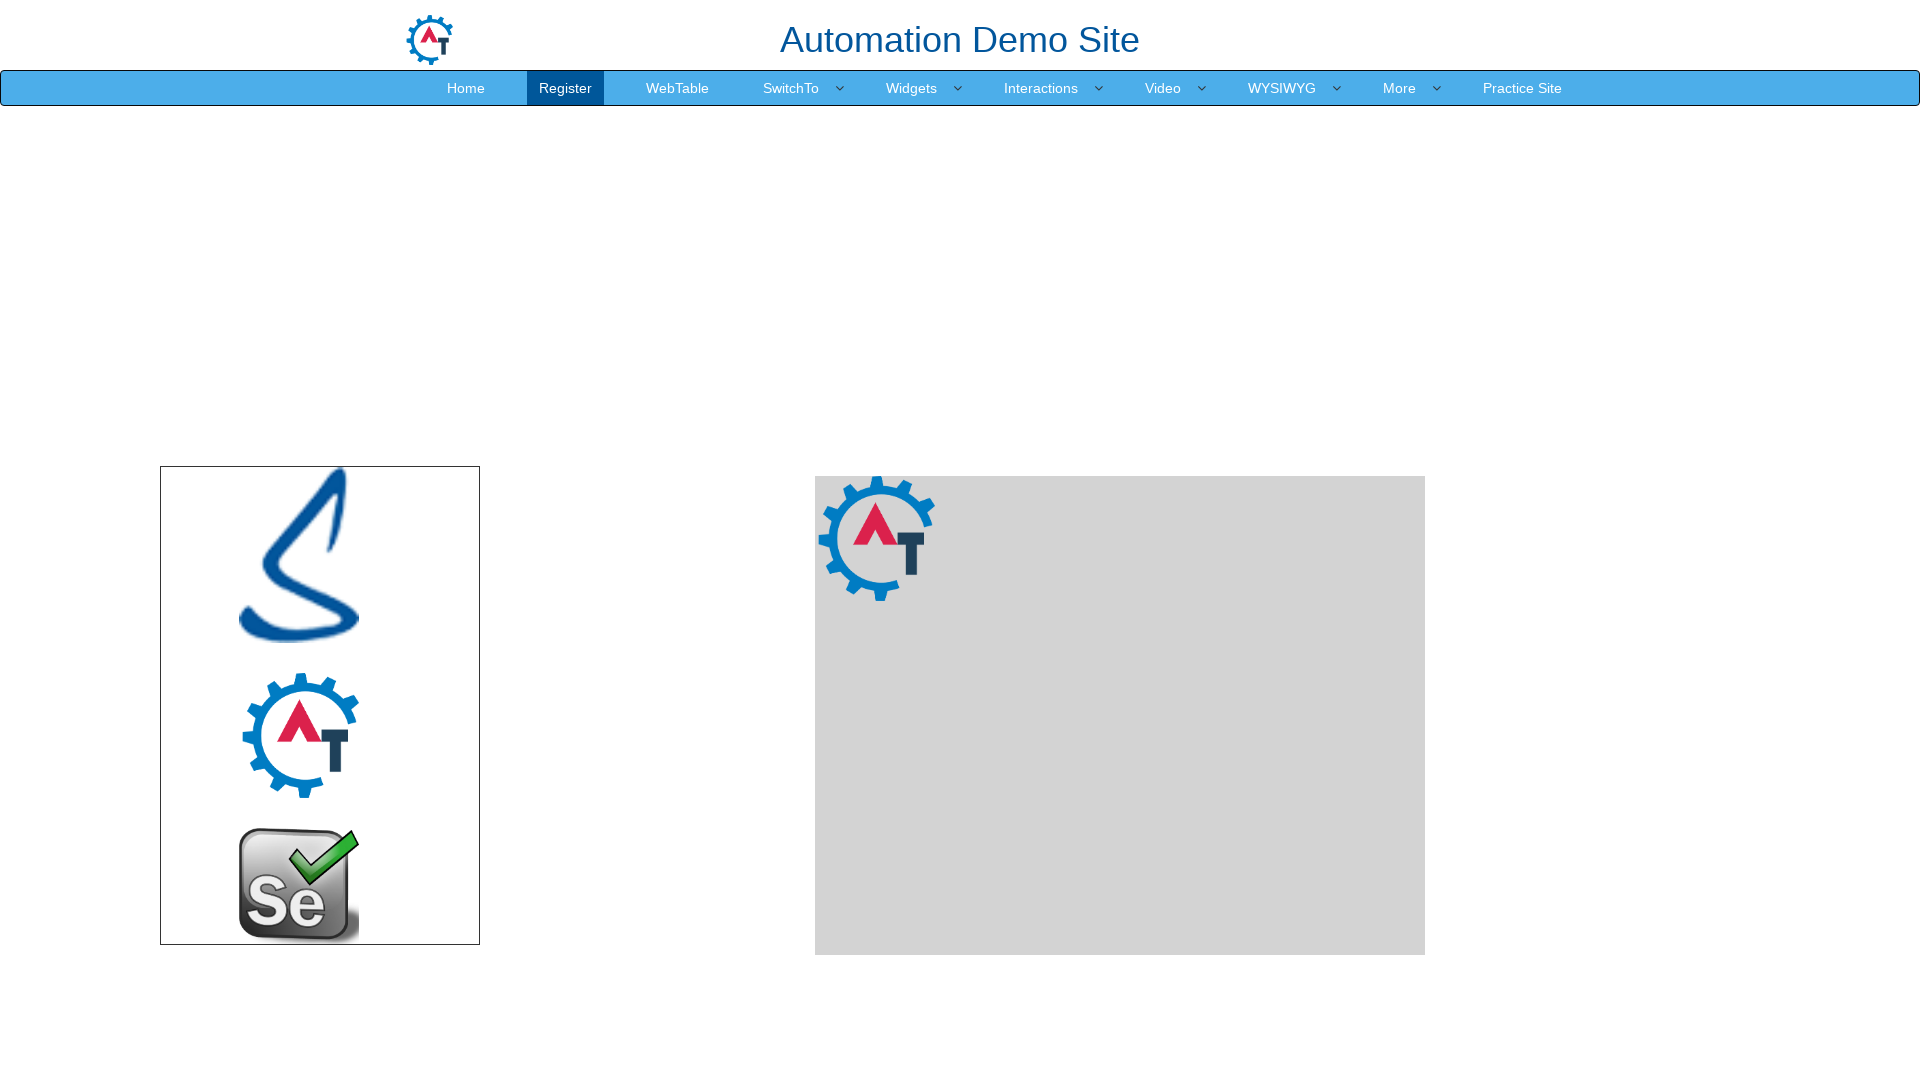

Hovered over Interactions menu link at (1041, 88) on xpath=//a[@href='Interactions.html']
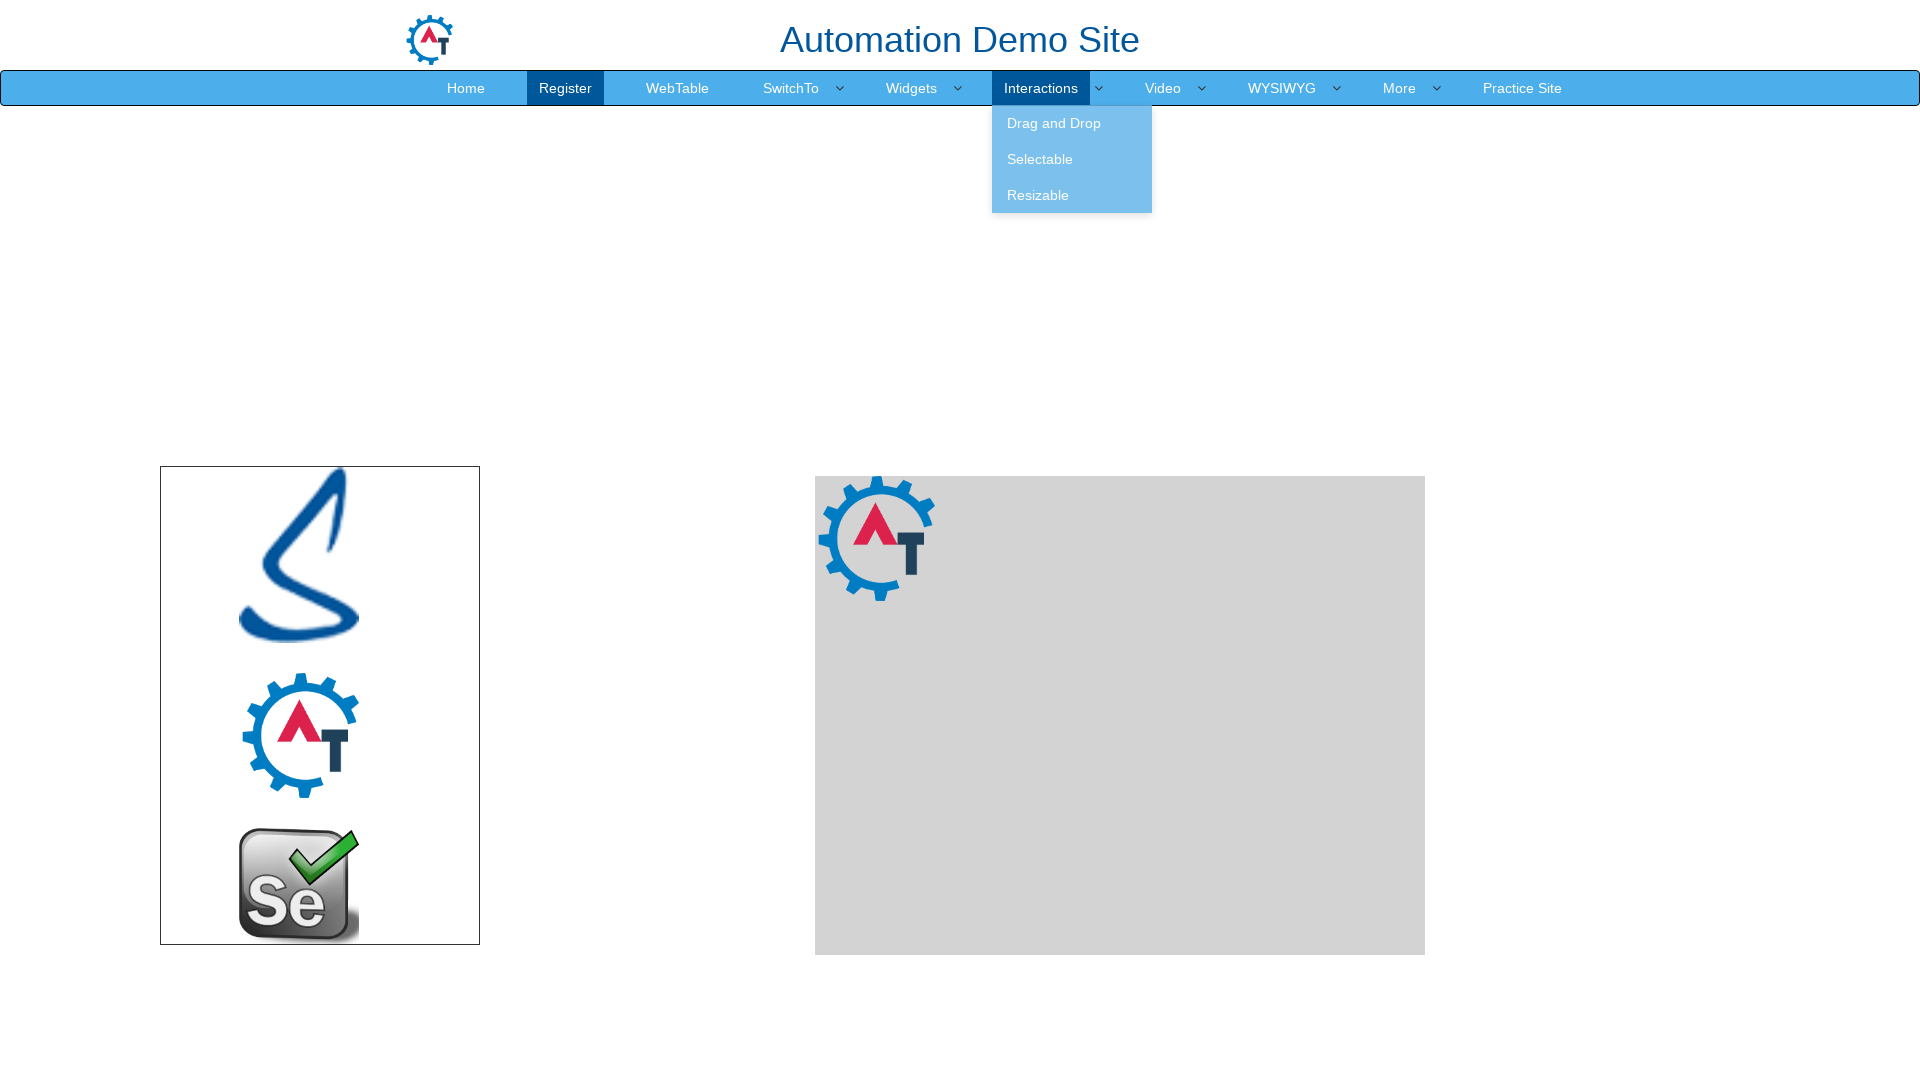

Located Drag and Drop submenu link
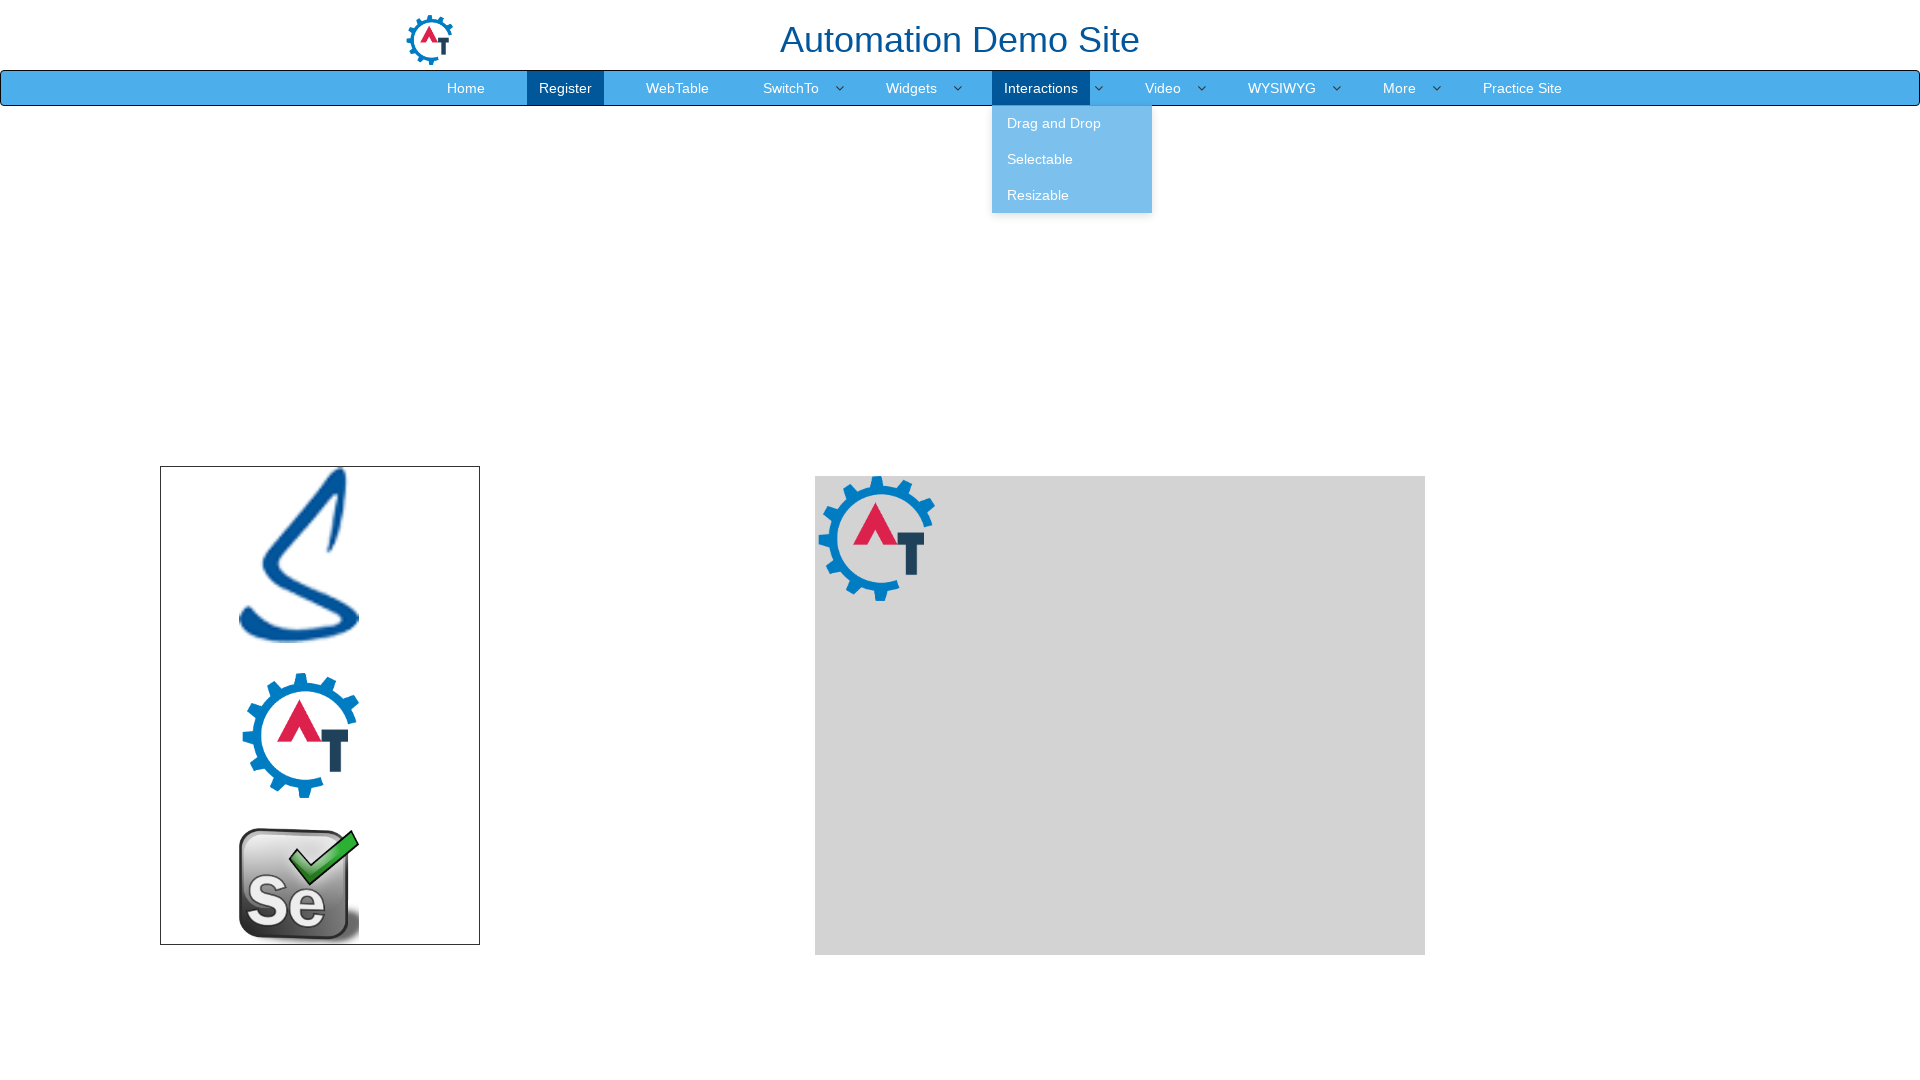

Hovered over Drag and Drop submenu link at (1072, 123) on xpath=//a[text()='Drag and Drop ']
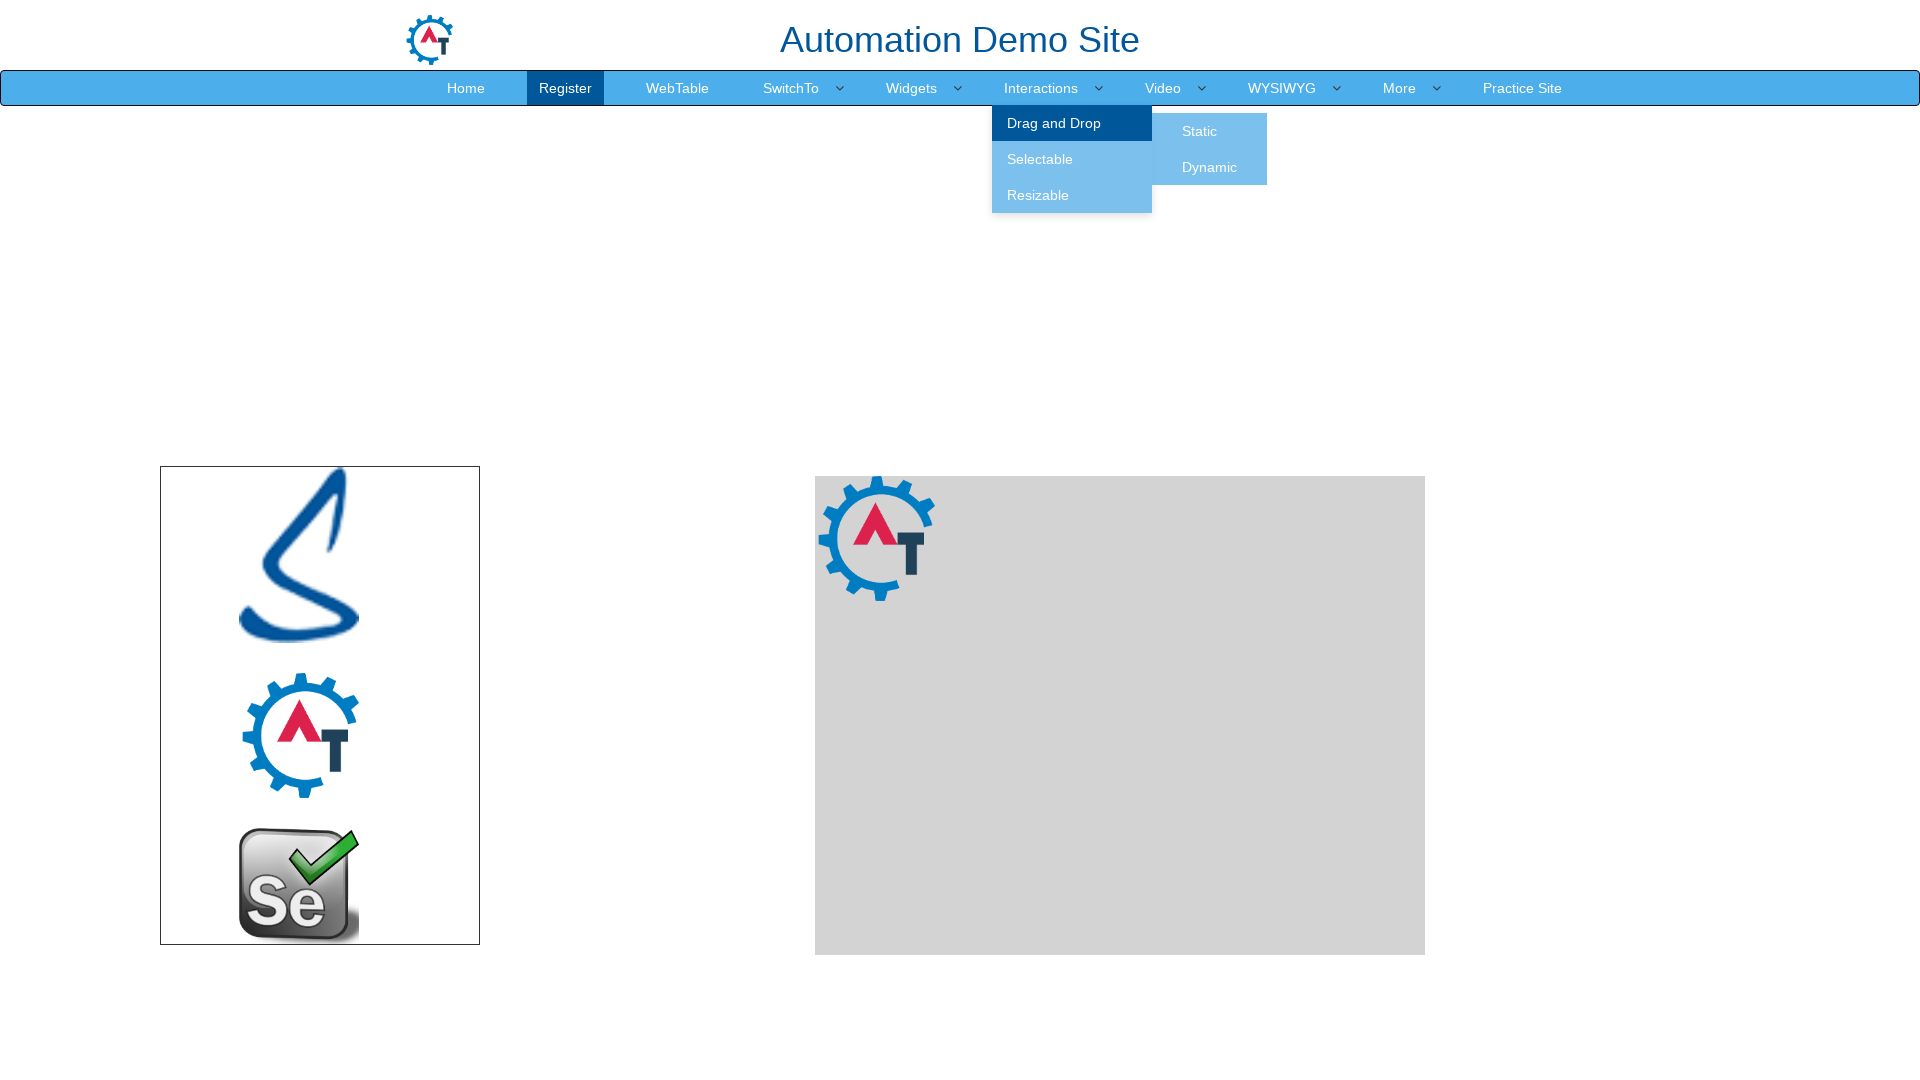

Located Static menu link
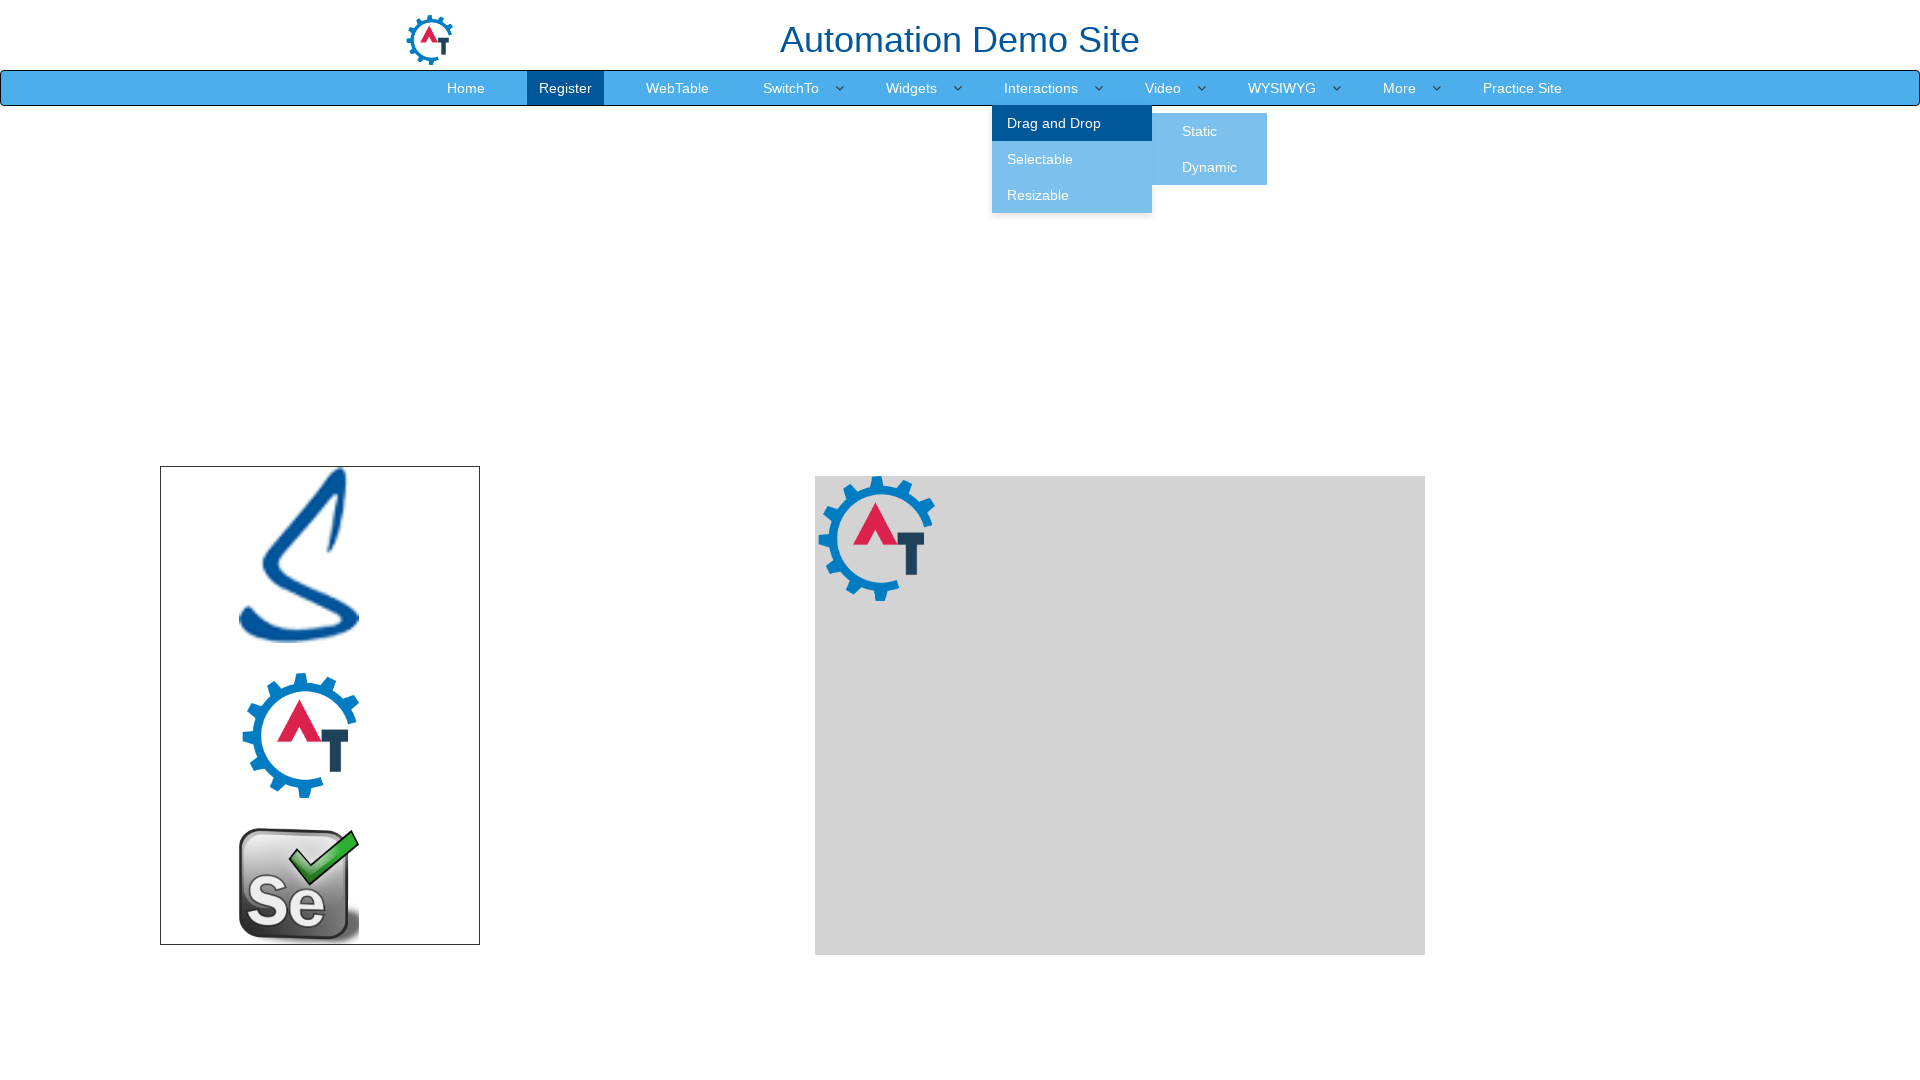

Hovered over Static menu link at (1200, 131) on xpath=//a[@href='Static.html']
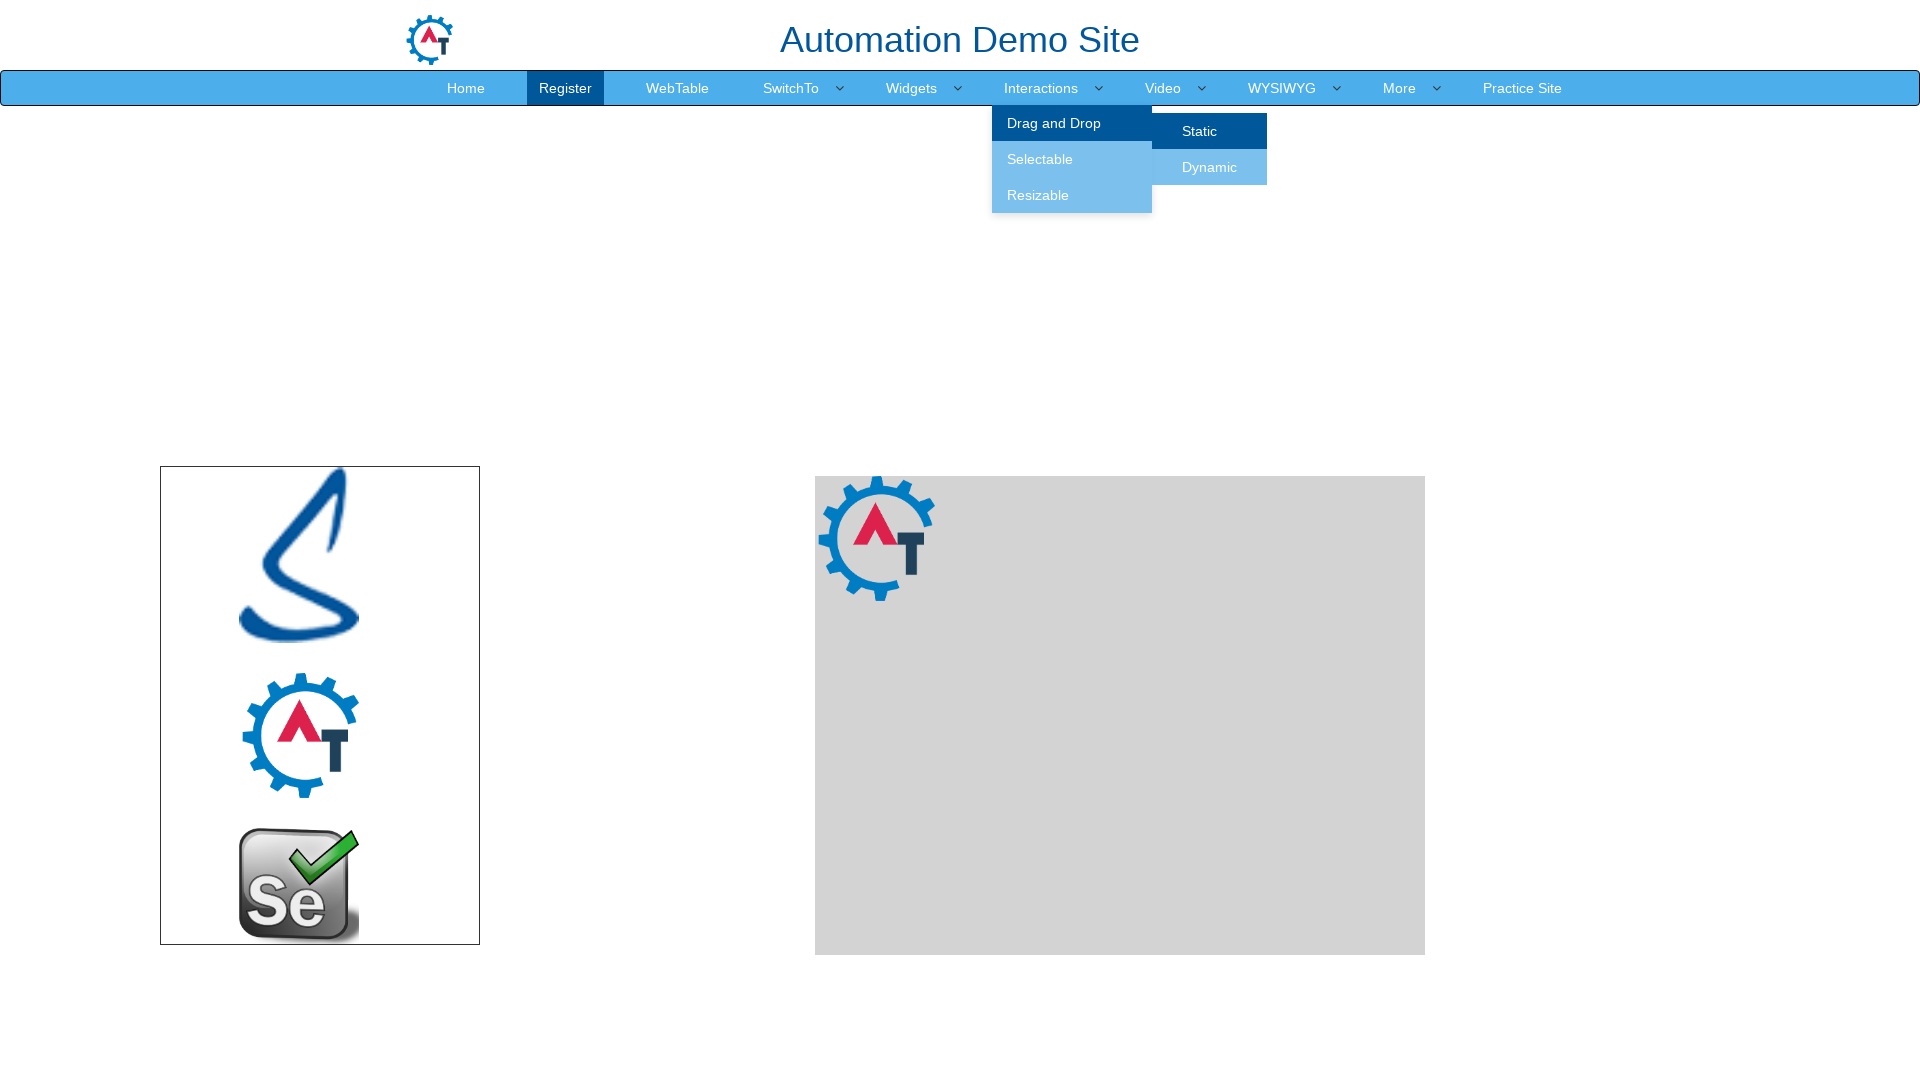

Clicked on Static menu link to navigate at (1200, 131) on xpath=//a[@href='Static.html']
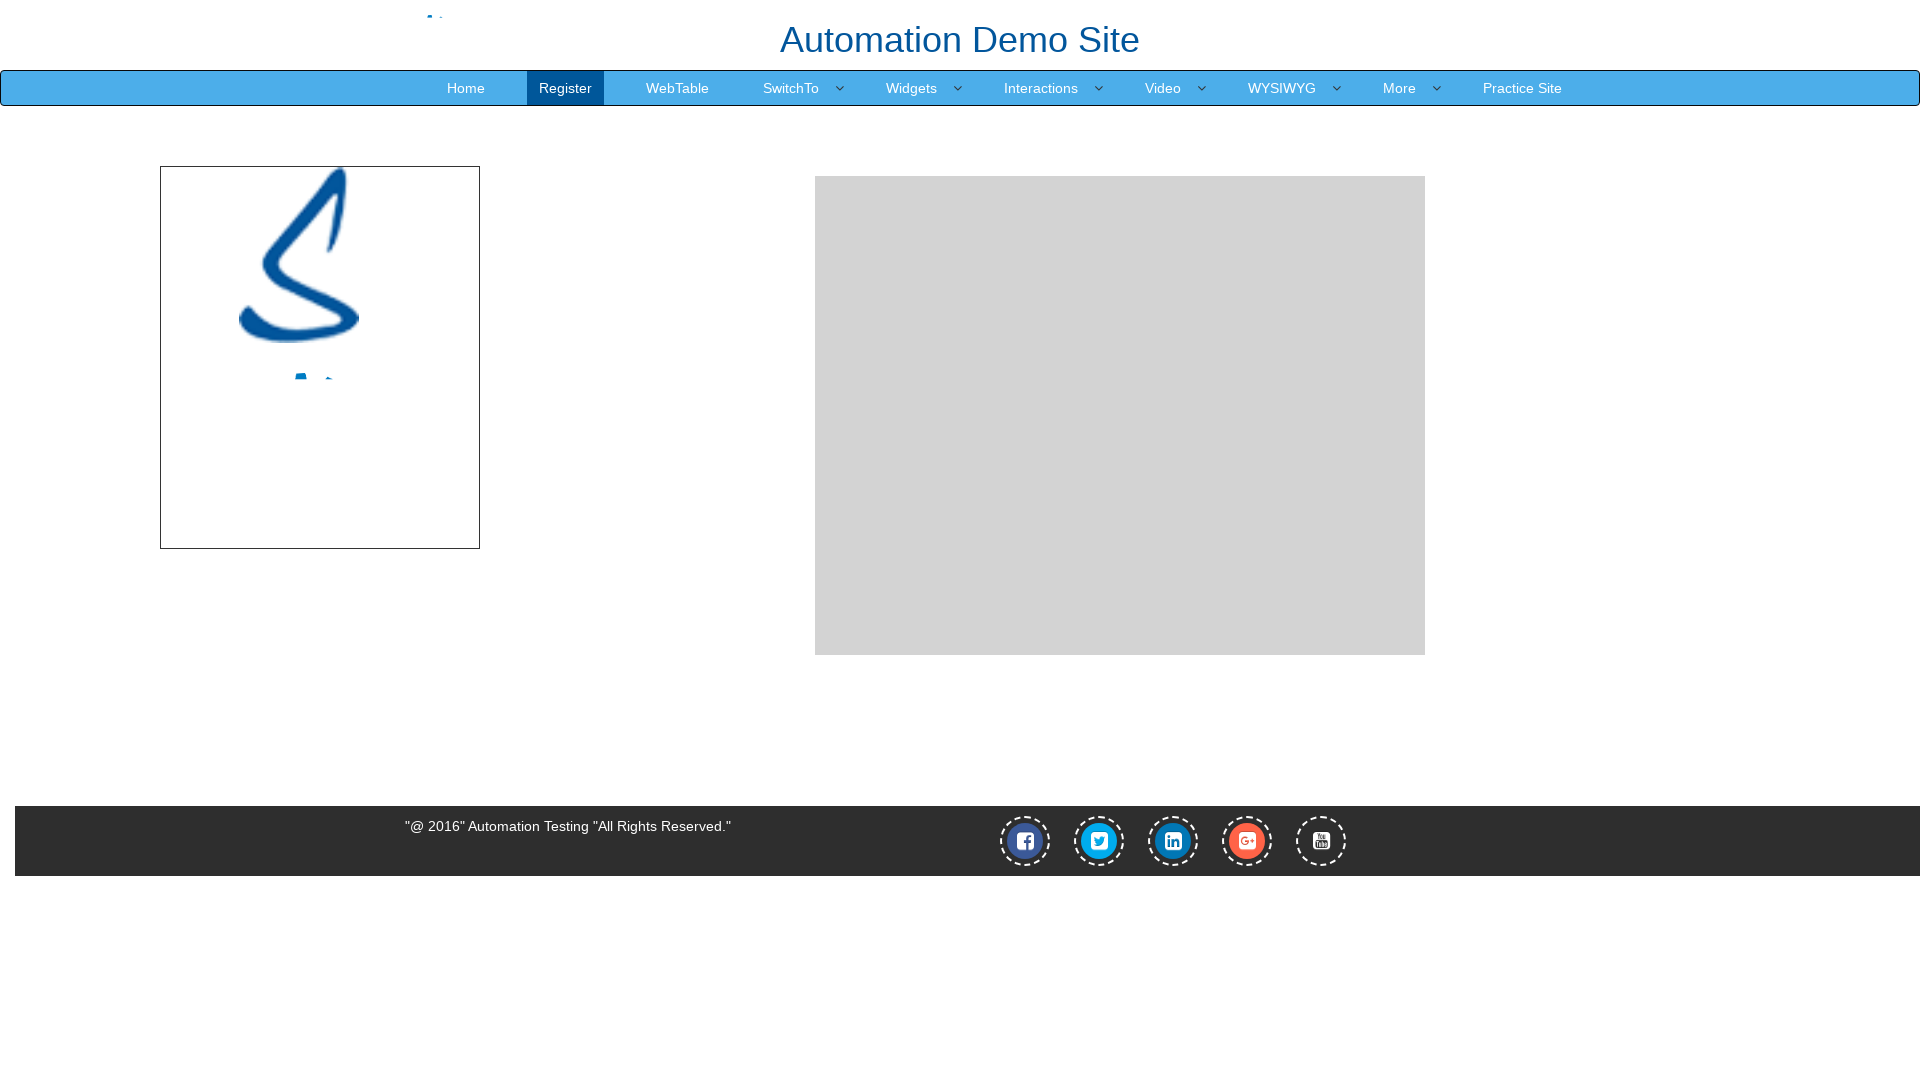

Waited for page to reach networkidle state
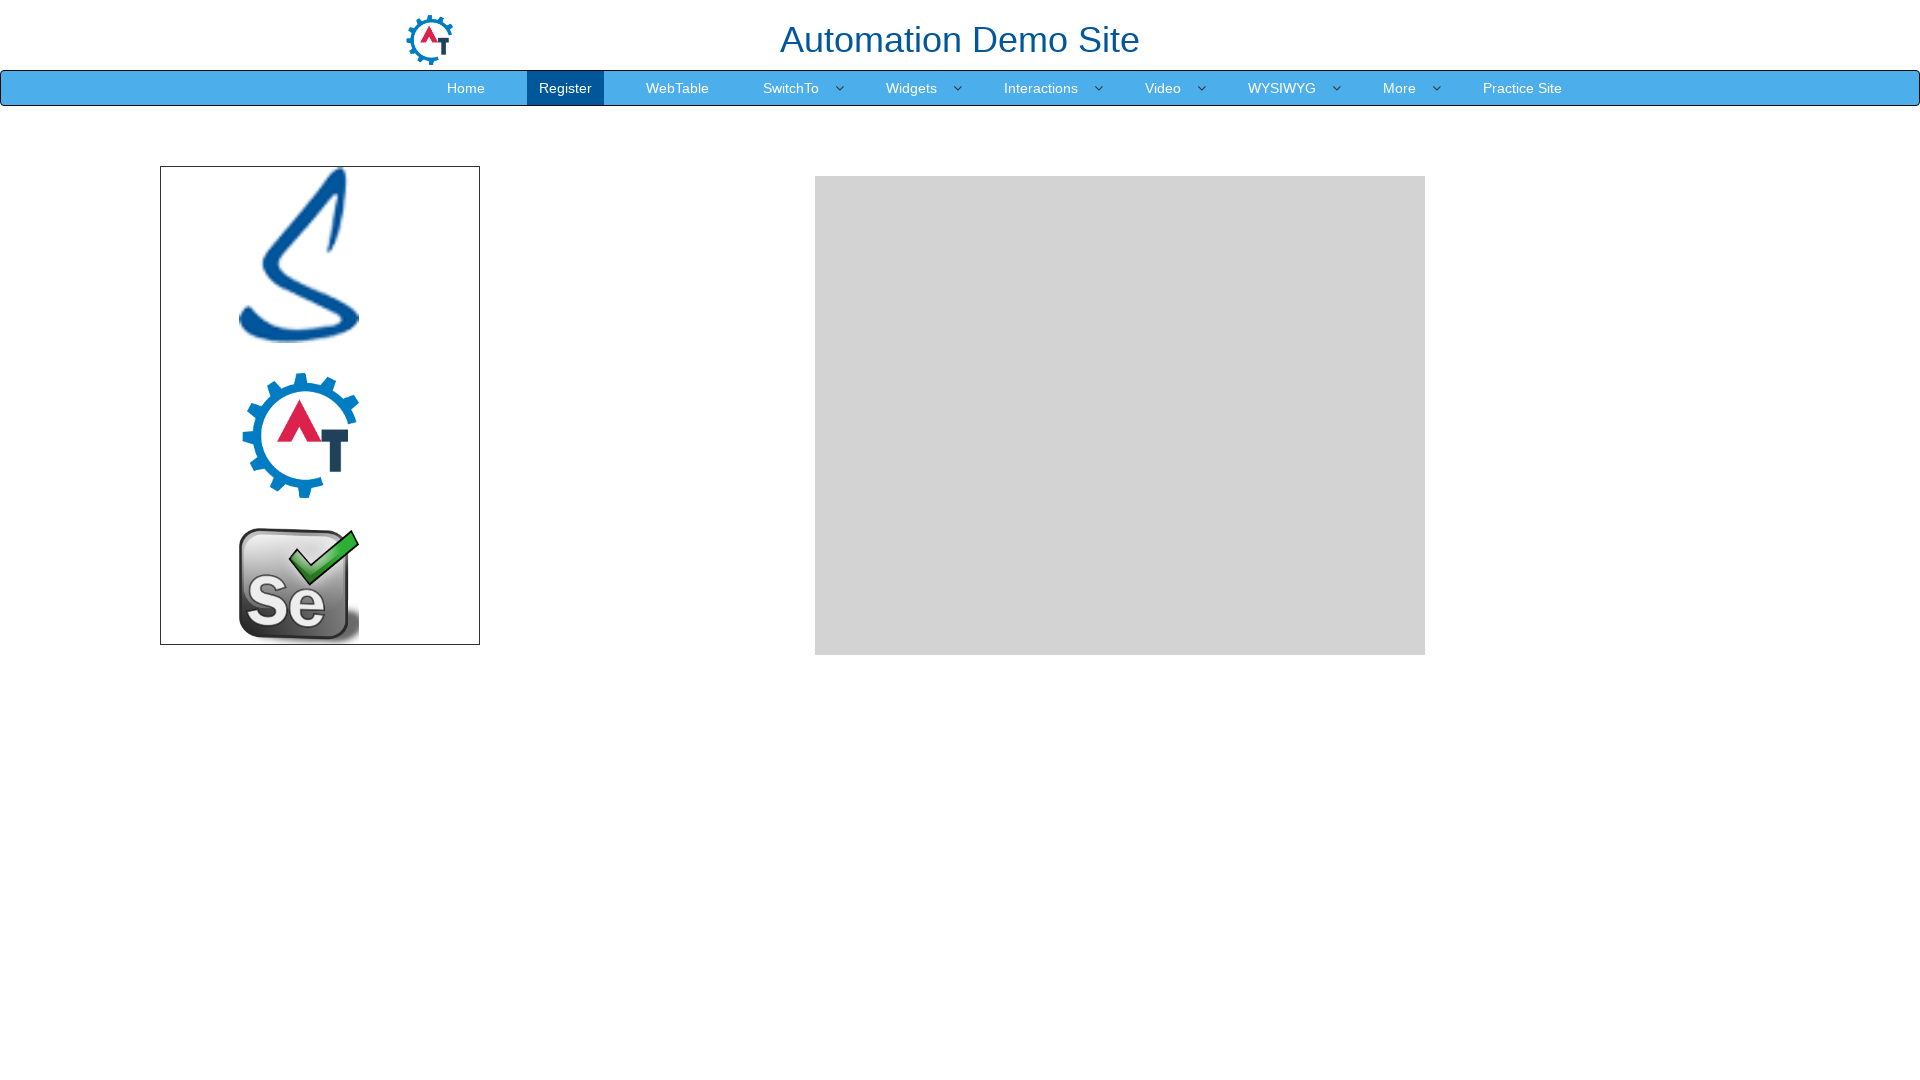

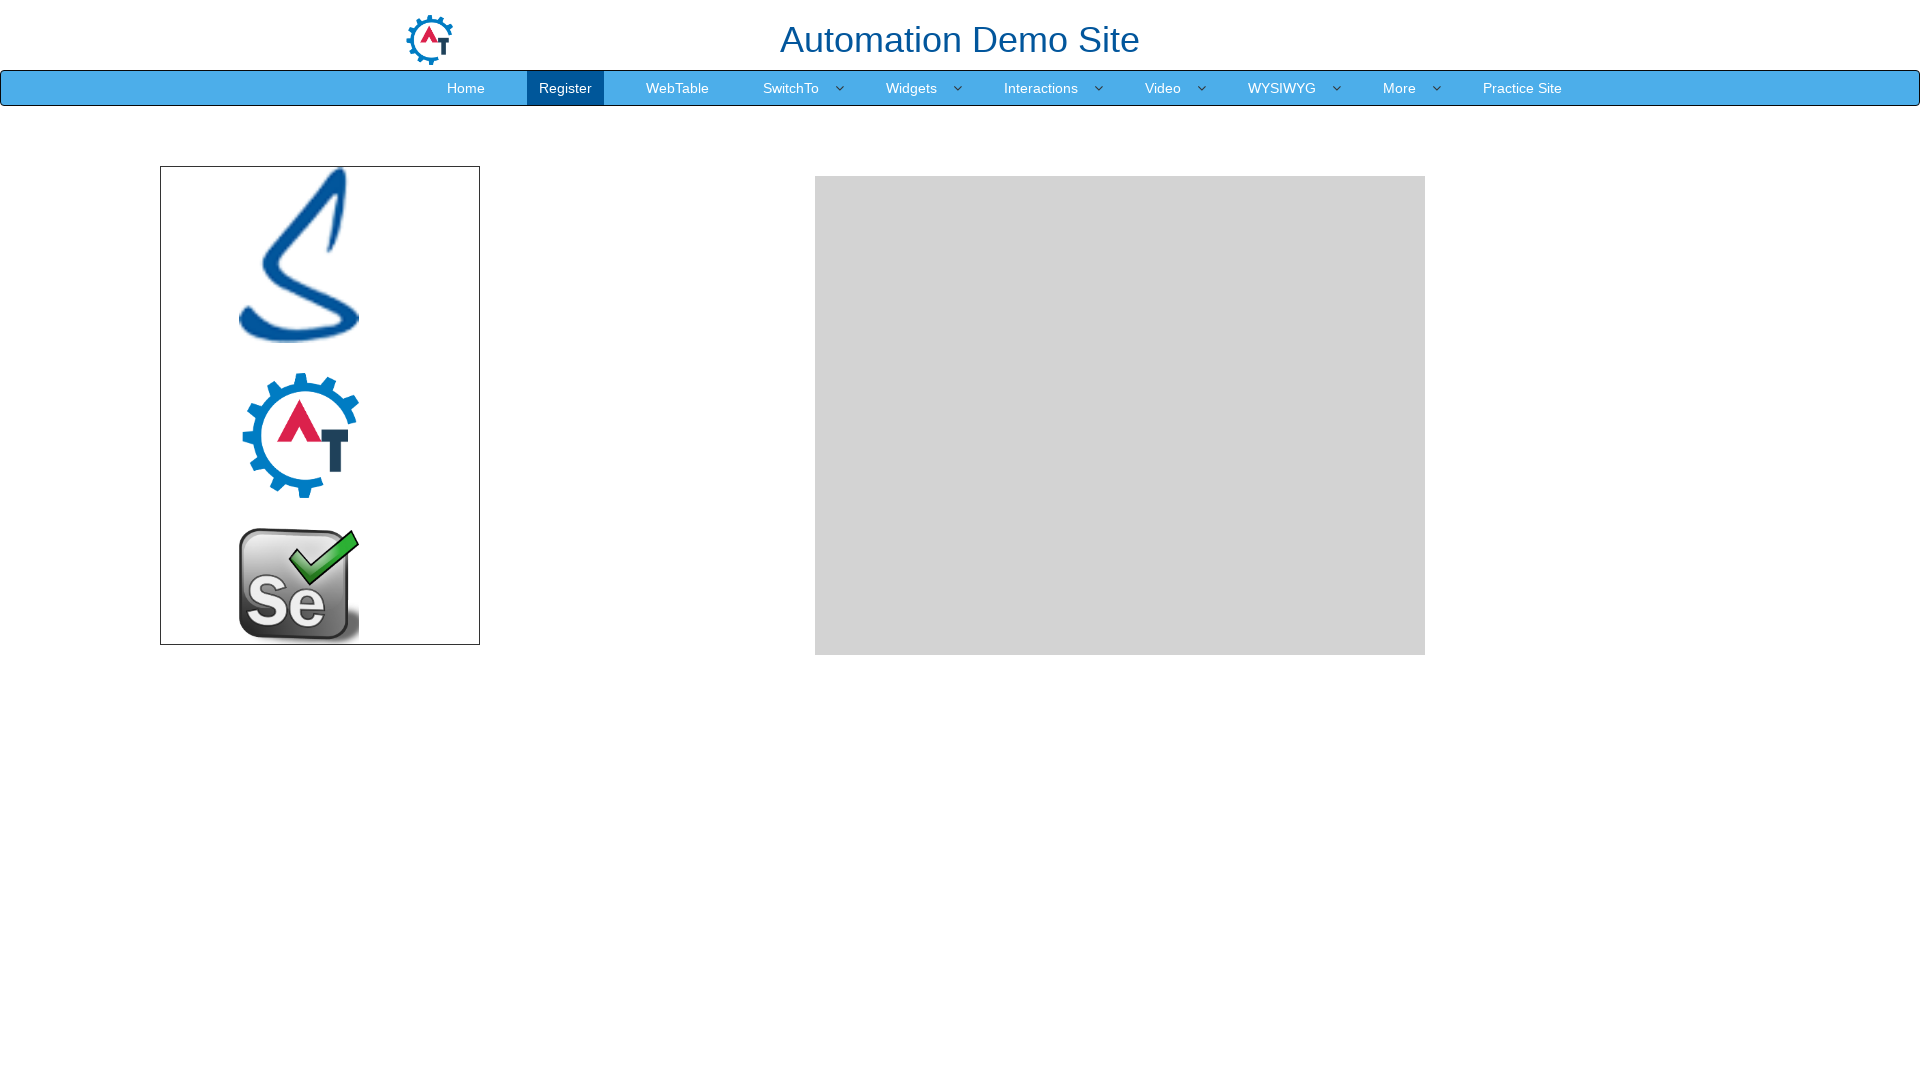